Tests adding 5 rows to a dynamic table with add/delete row functionality by clicking "Add New", filling in name, department, and phone fields, then clicking the Add button for each row.

Starting URL: https://www.tutorialrepublic.com/snippets/bootstrap/table-with-add-and-delete-row-feature.php

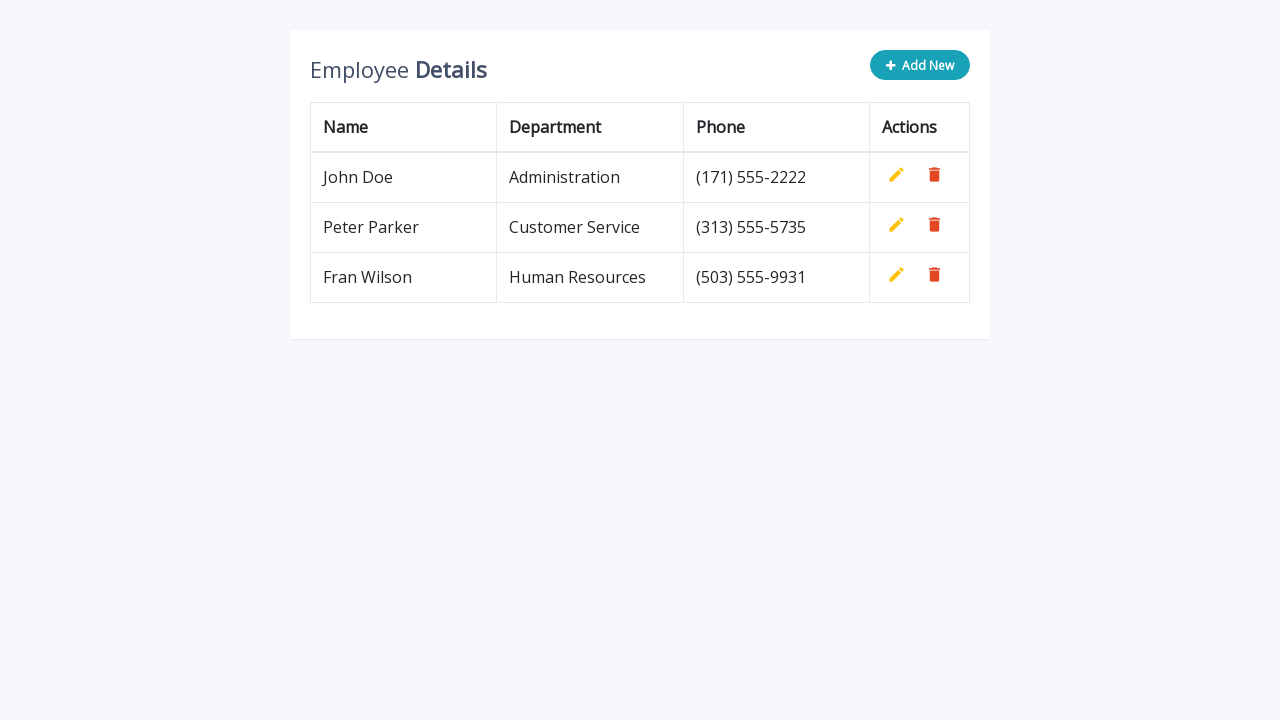

Waited for 'Add New' button to be present in the DOM
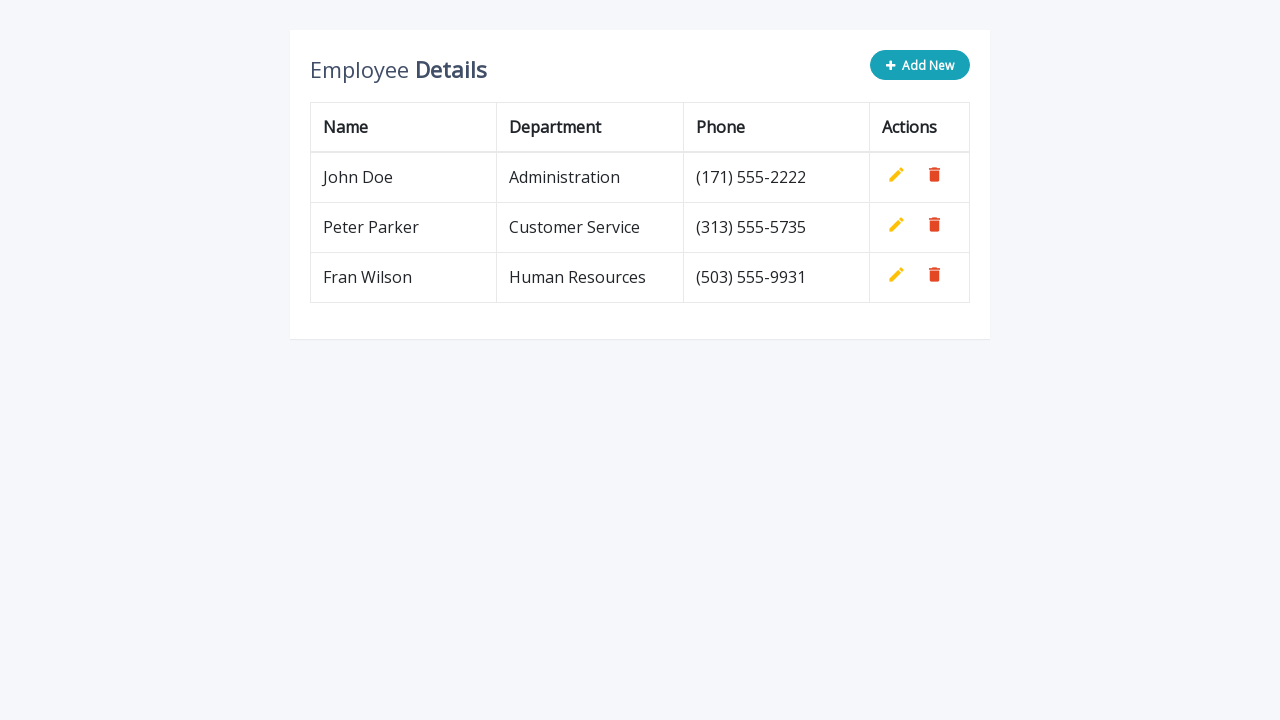

Waited 500ms for page to fully load
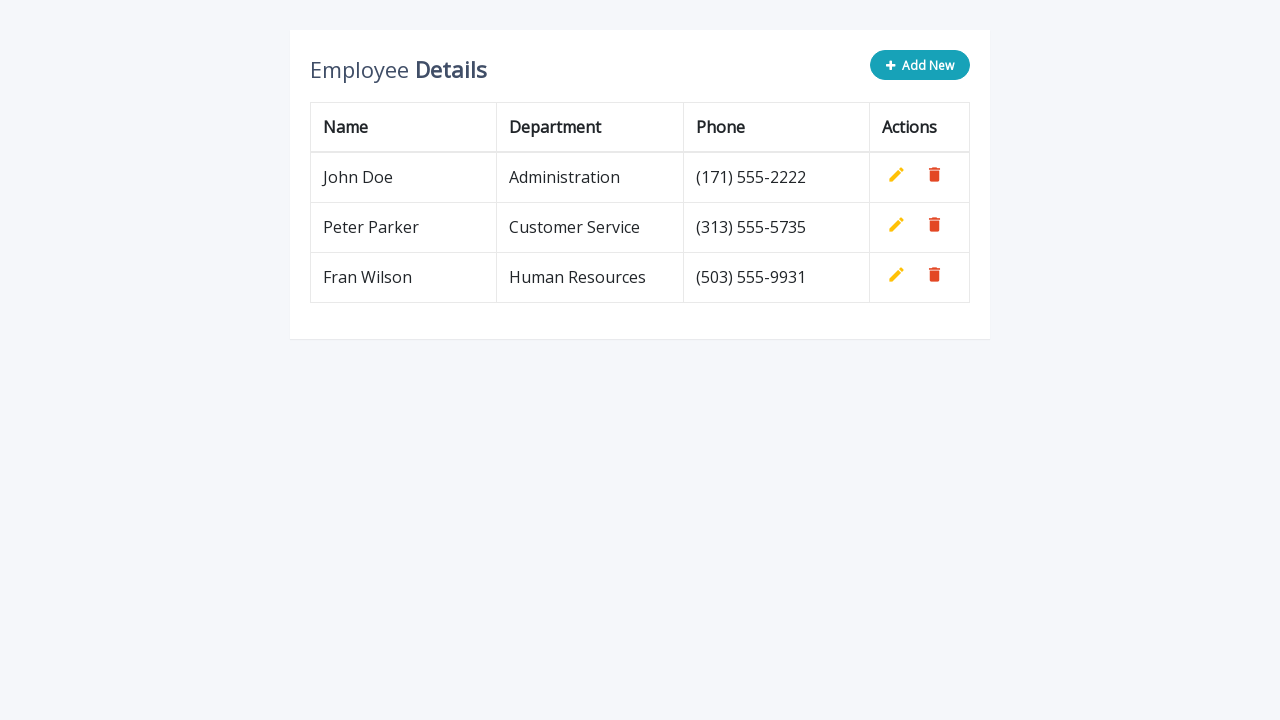

Clicked 'Add New' button for row 1 at (920, 65) on button.add-new
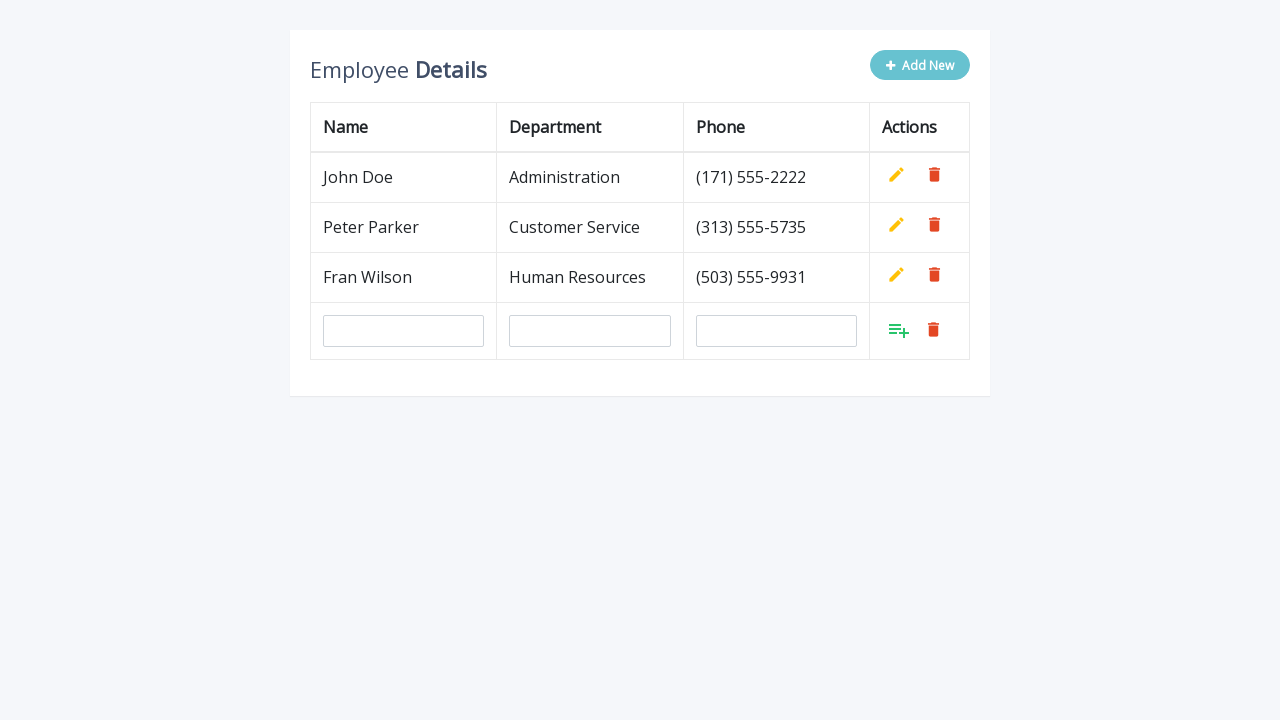

Clicked name input field for row 1 at (404, 331) on //tbody/tr[4]/td[1]//input
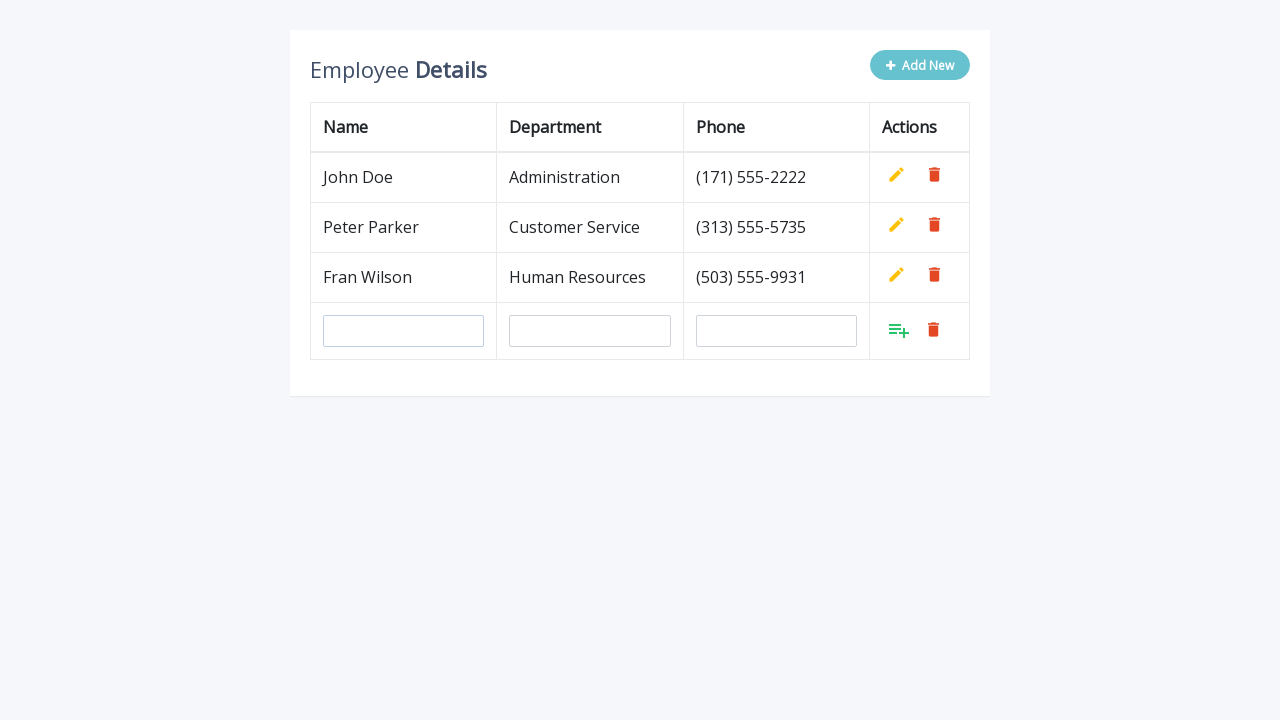

Filled name field with 'John Smith' for row 1 on //tbody/tr[4]/td[1]//input
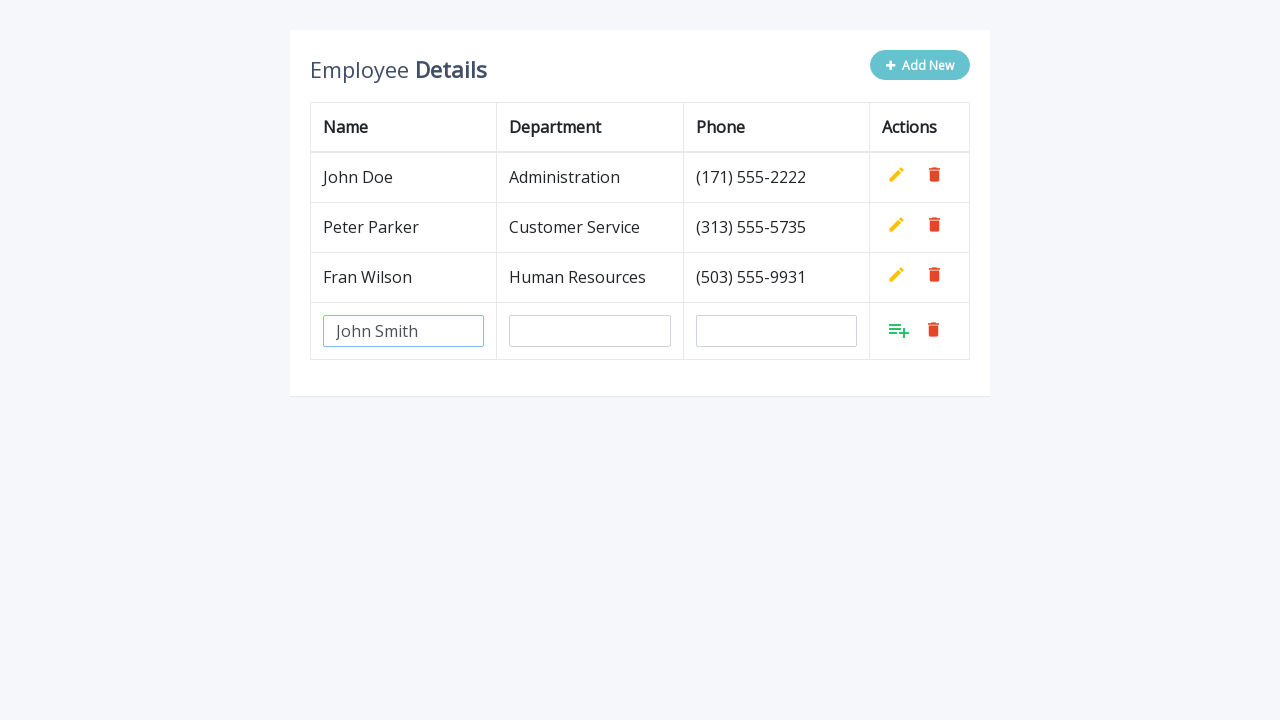

Clicked department input field for row 1 at (590, 331) on //tbody/tr[4]/td[2]//input
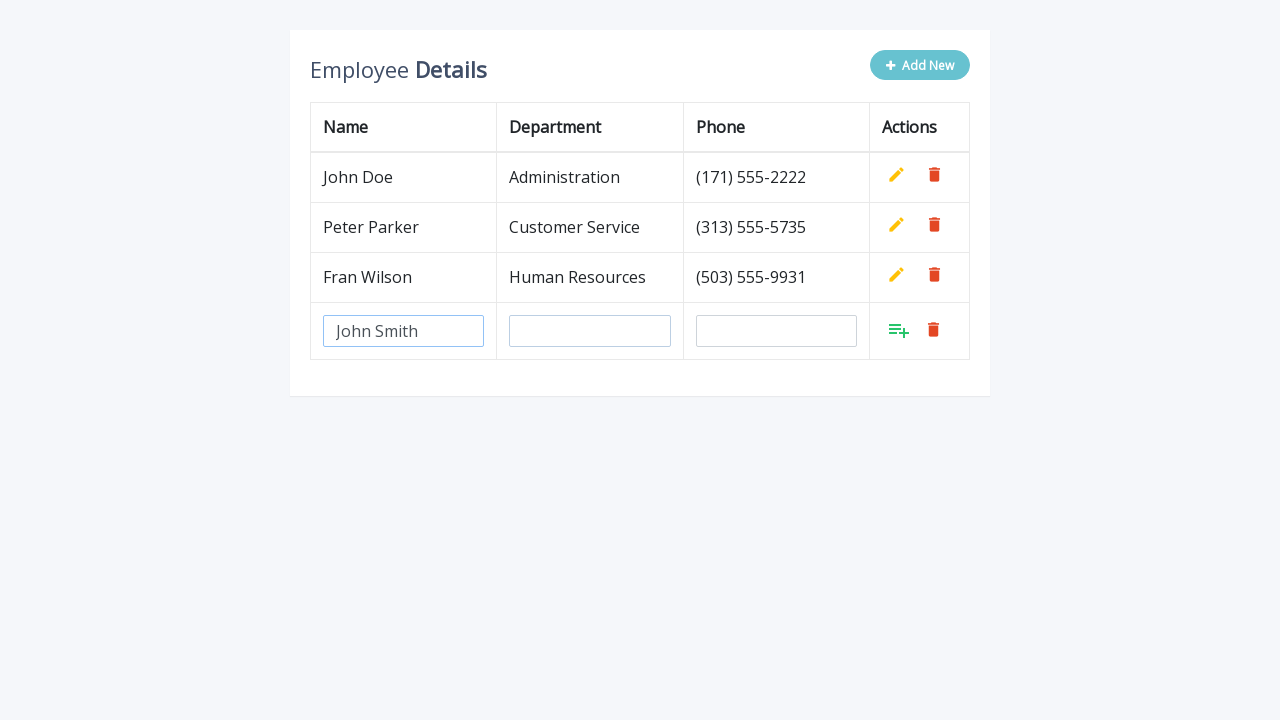

Filled department field with 'Engineering' for row 1 on //tbody/tr[4]/td[2]//input
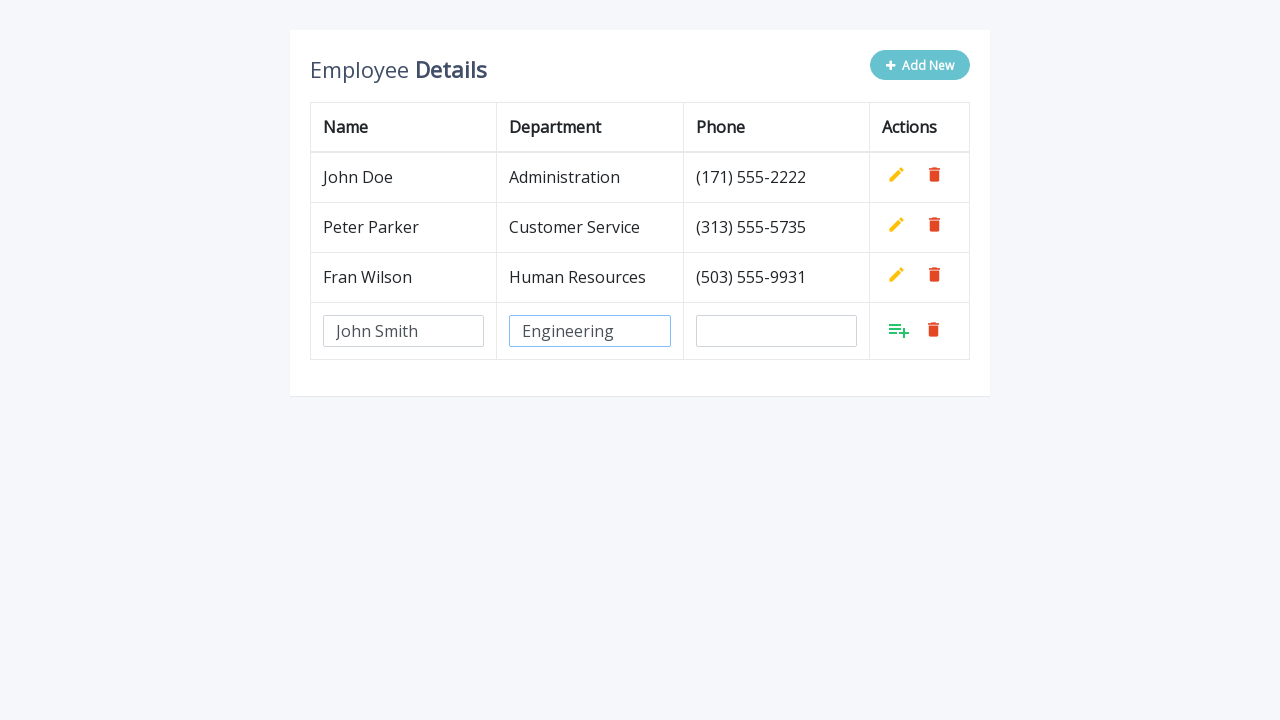

Clicked phone input field for row 1 at (776, 331) on //tbody/tr[4]/td[3]//input
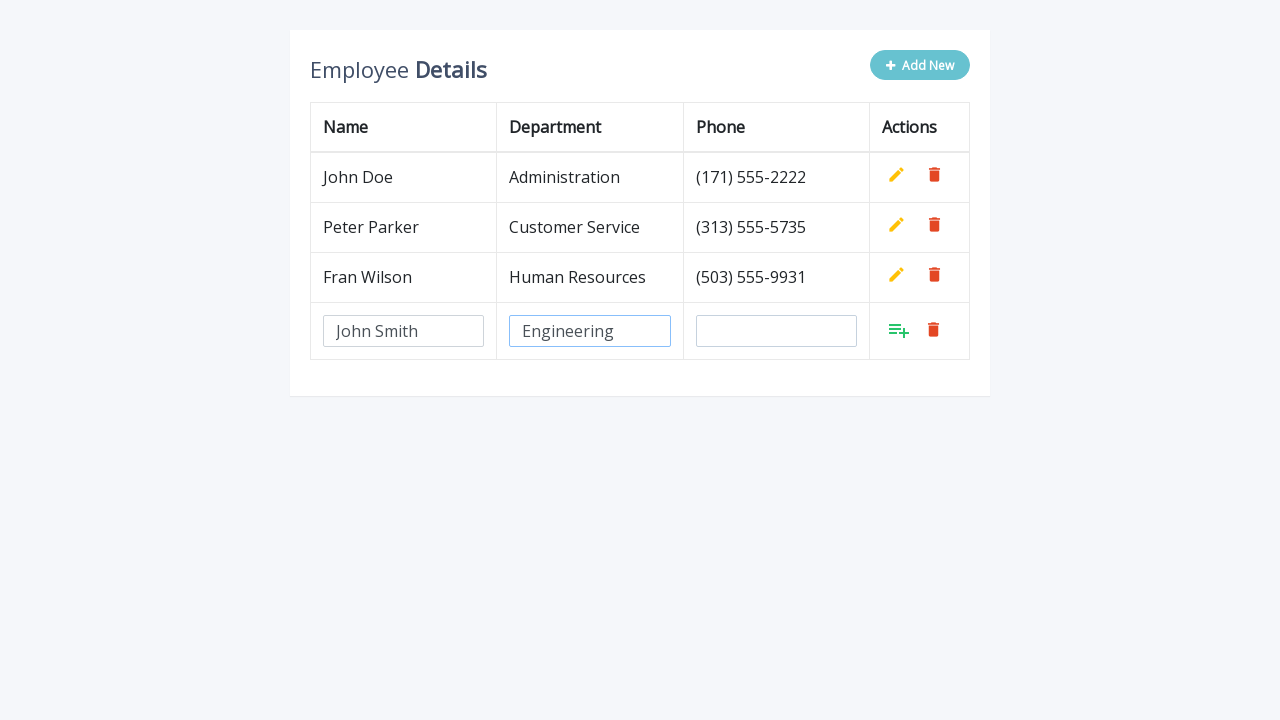

Filled phone field with '555-1234' for row 1 on //tbody/tr[4]/td[3]//input
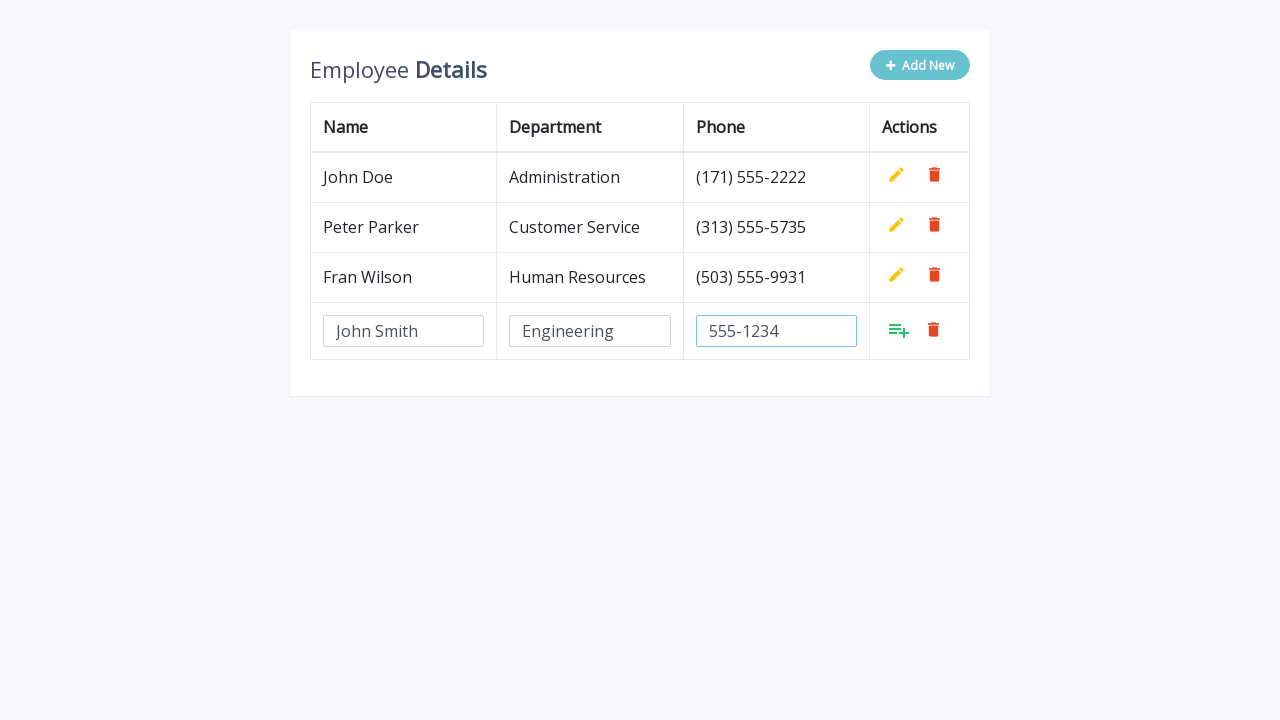

Clicked Add button to confirm row 1 at (899, 330) on //tbody/tr[4]/td[4]//a[contains(@class, 'add')]
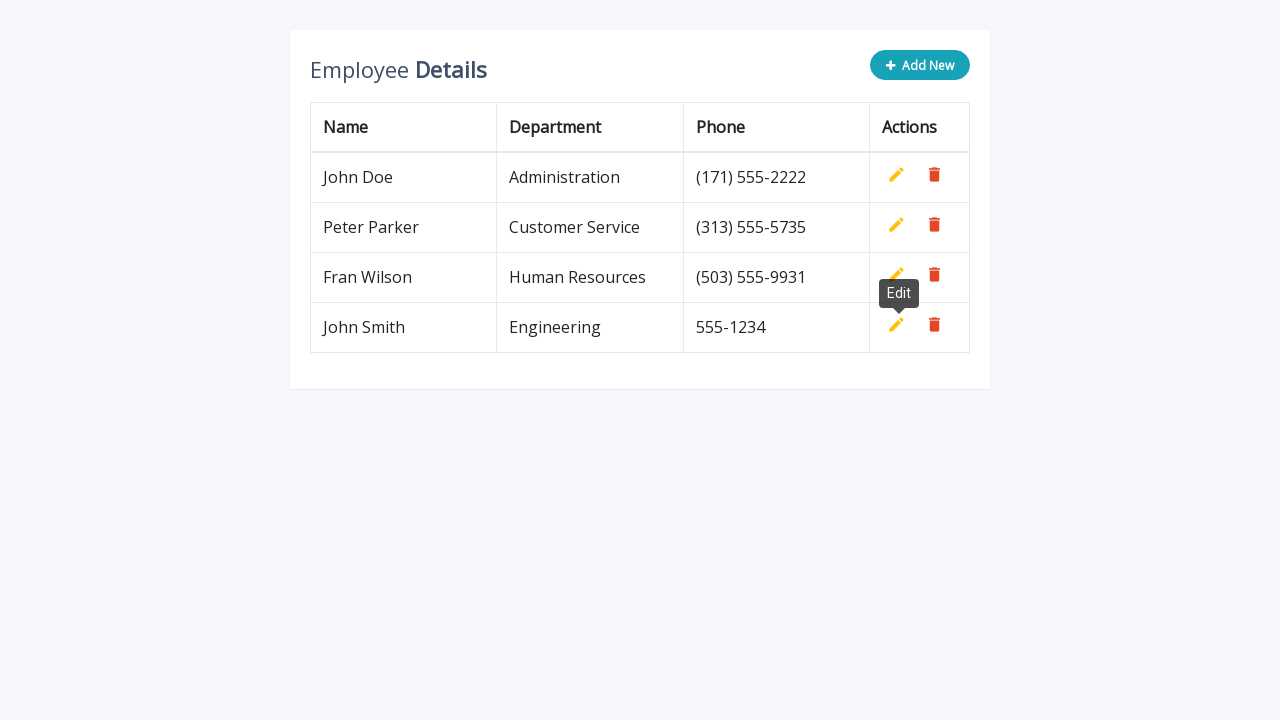

Clicked 'Add New' button for row 2 at (920, 65) on button.add-new
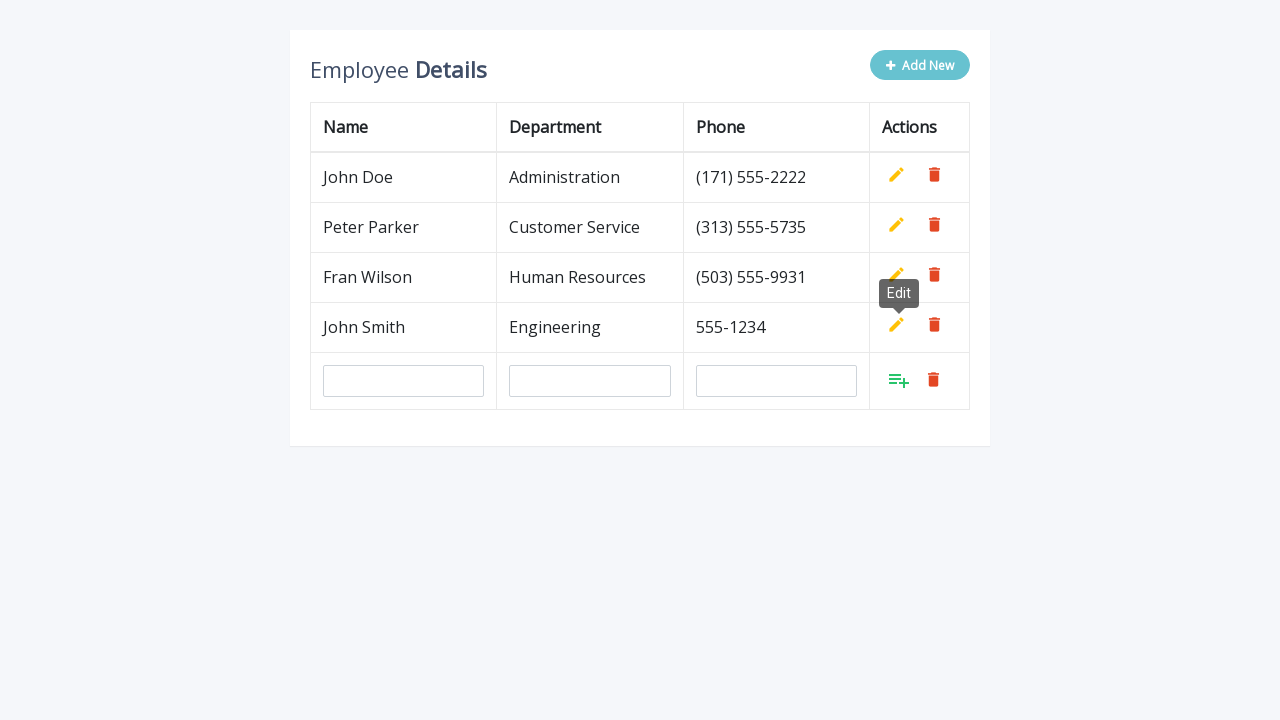

Clicked name input field for row 2 at (404, 381) on //tbody/tr[5]/td[1]//input
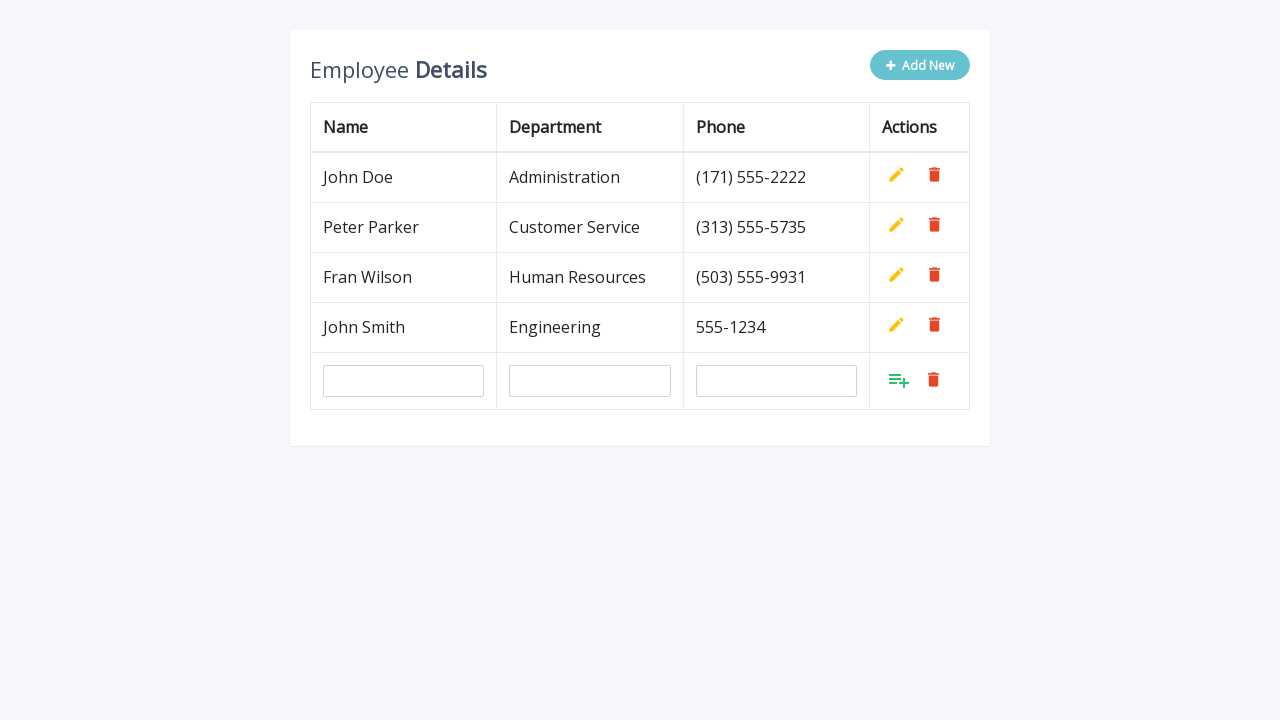

Filled name field with 'John Smith' for row 2 on //tbody/tr[5]/td[1]//input
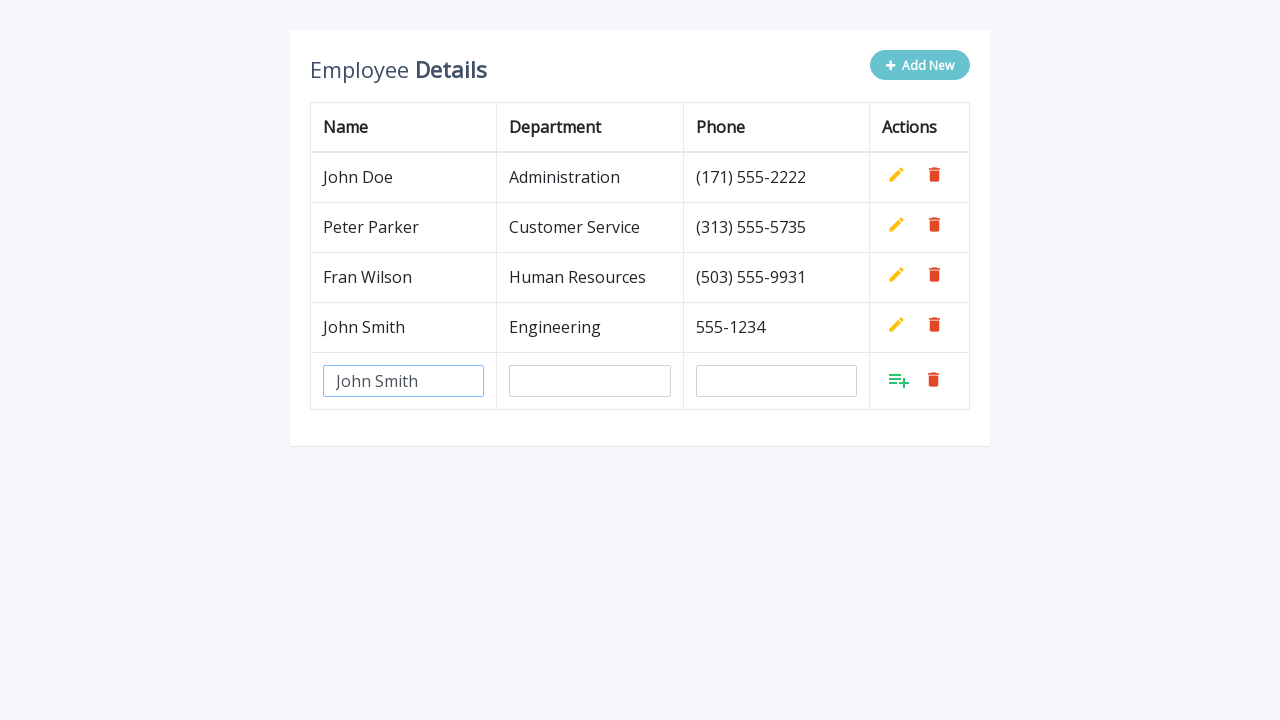

Clicked department input field for row 2 at (590, 381) on //tbody/tr[5]/td[2]//input
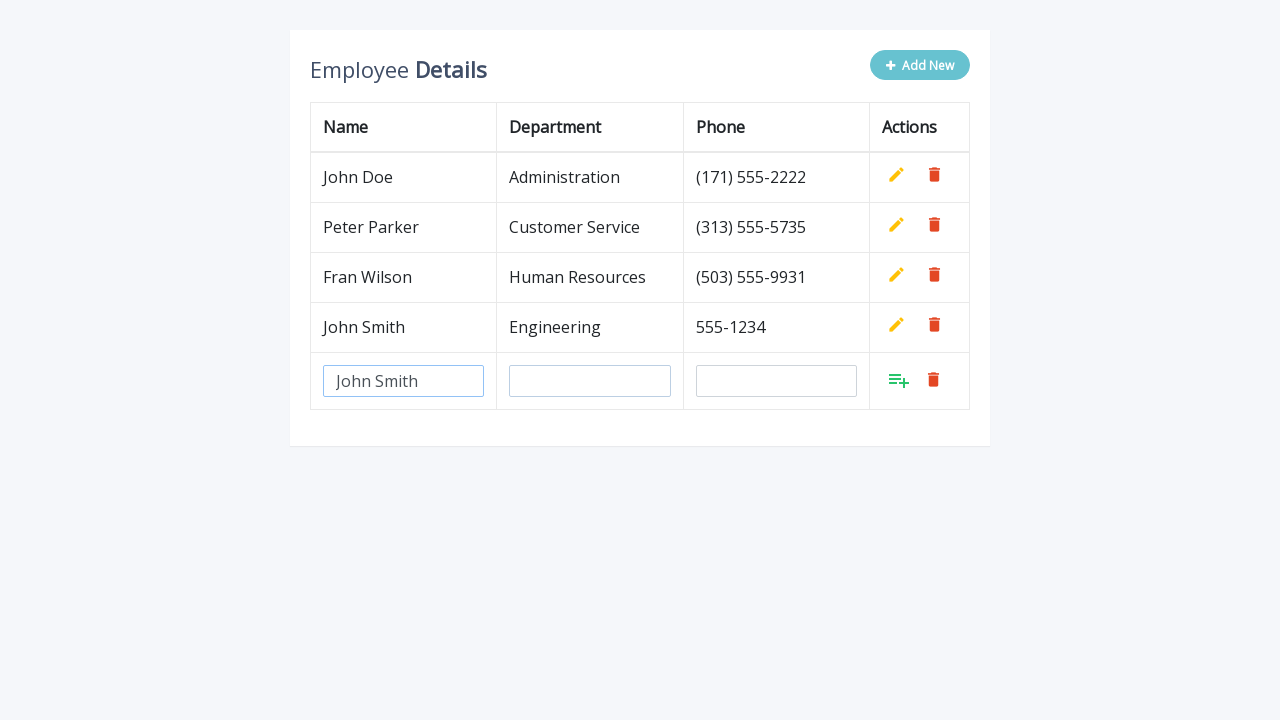

Filled department field with 'Engineering' for row 2 on //tbody/tr[5]/td[2]//input
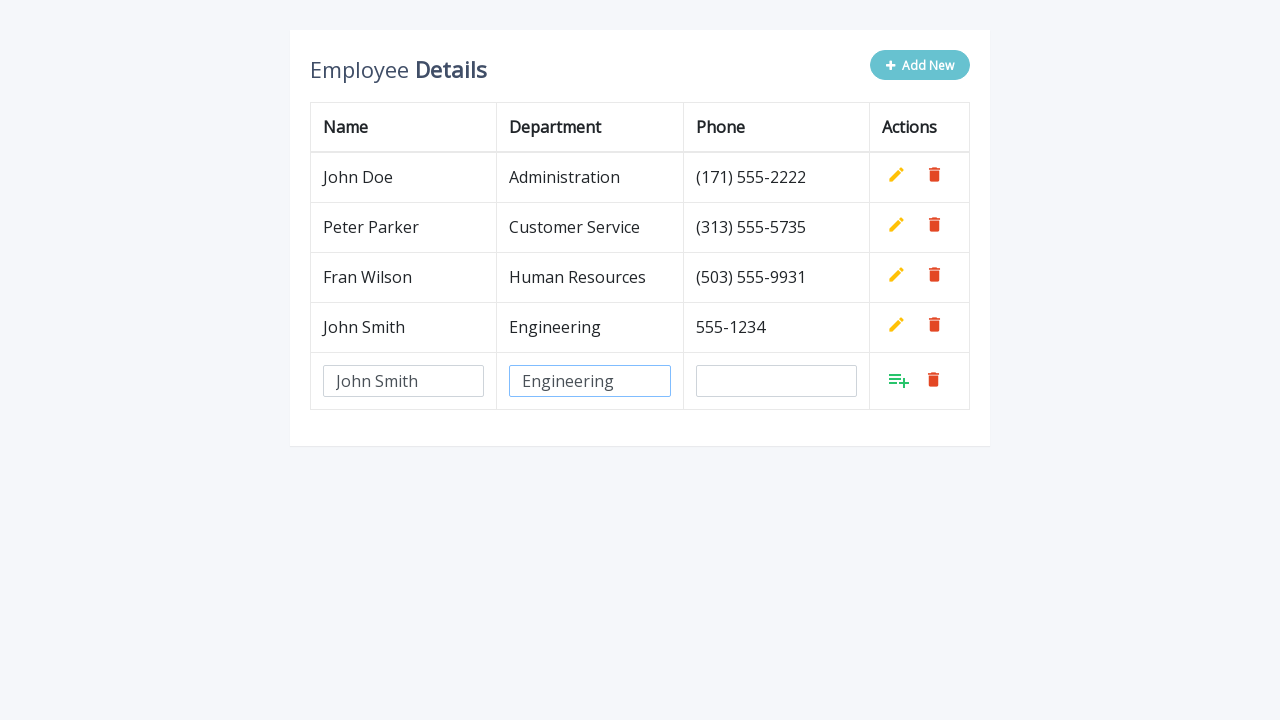

Clicked phone input field for row 2 at (776, 381) on //tbody/tr[5]/td[3]//input
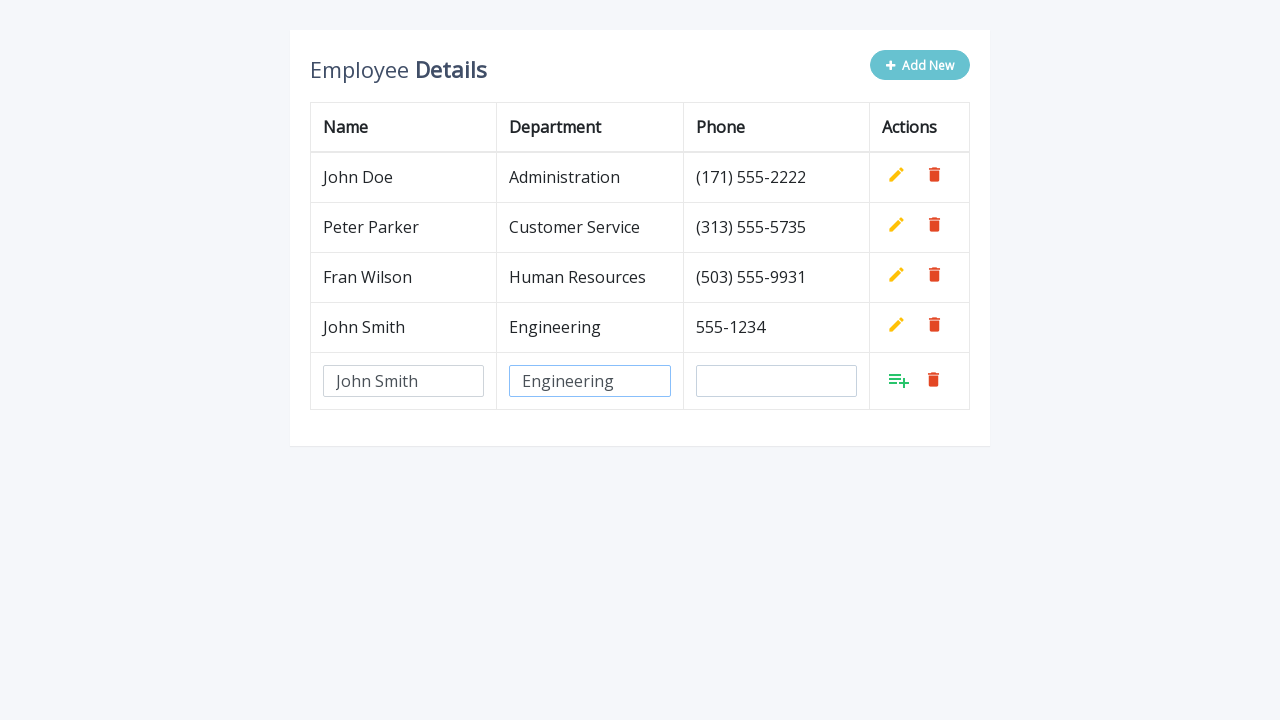

Filled phone field with '555-1234' for row 2 on //tbody/tr[5]/td[3]//input
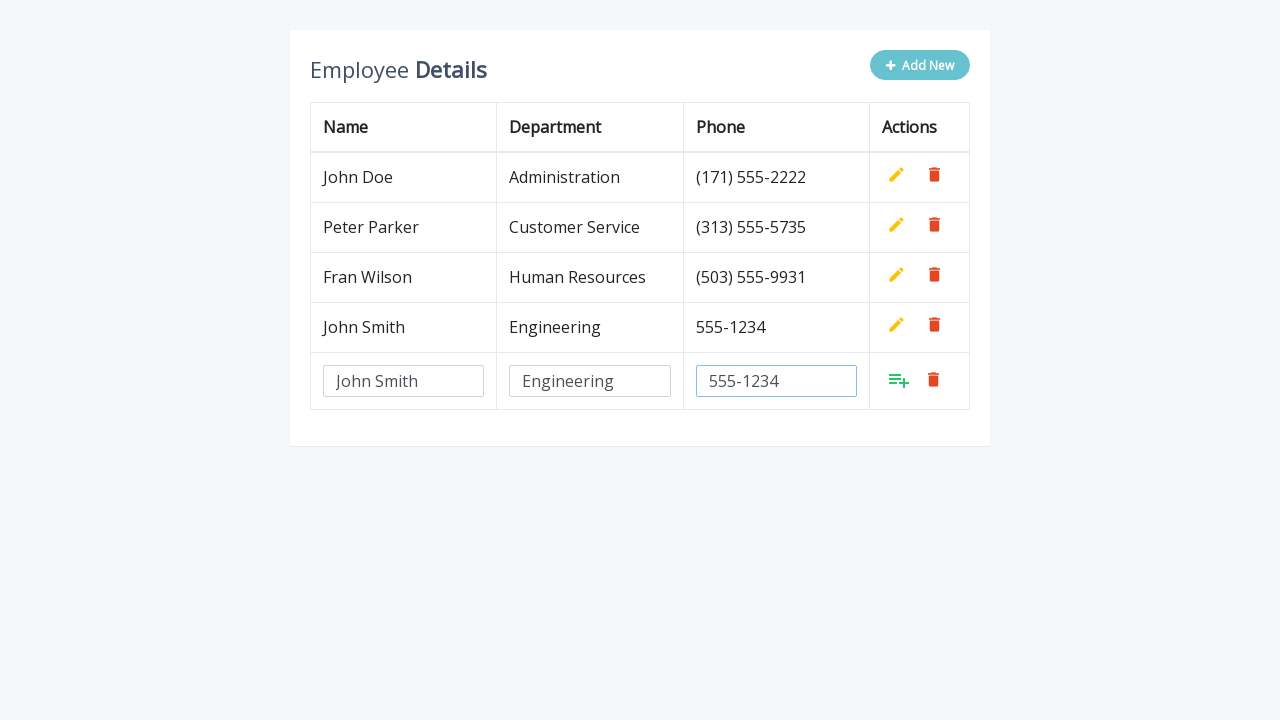

Clicked Add button to confirm row 2 at (899, 380) on //tbody/tr[5]/td[4]//a[contains(@class, 'add')]
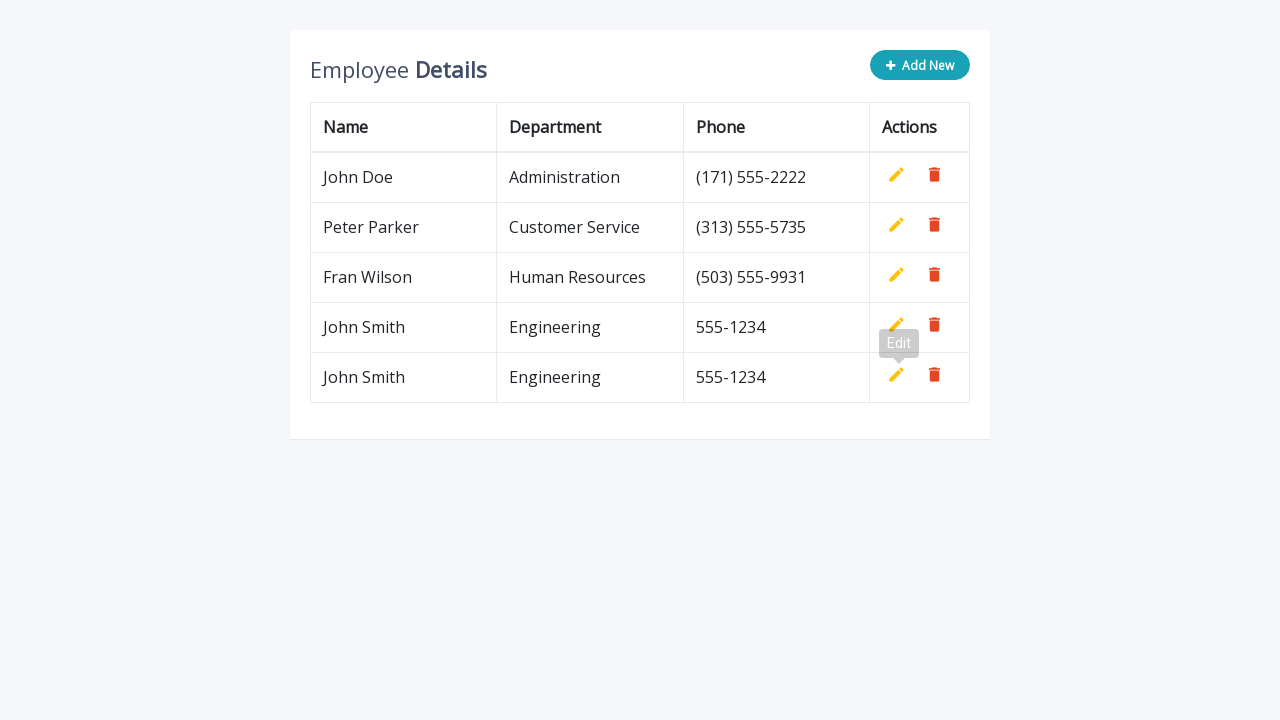

Clicked 'Add New' button for row 3 at (920, 65) on button.add-new
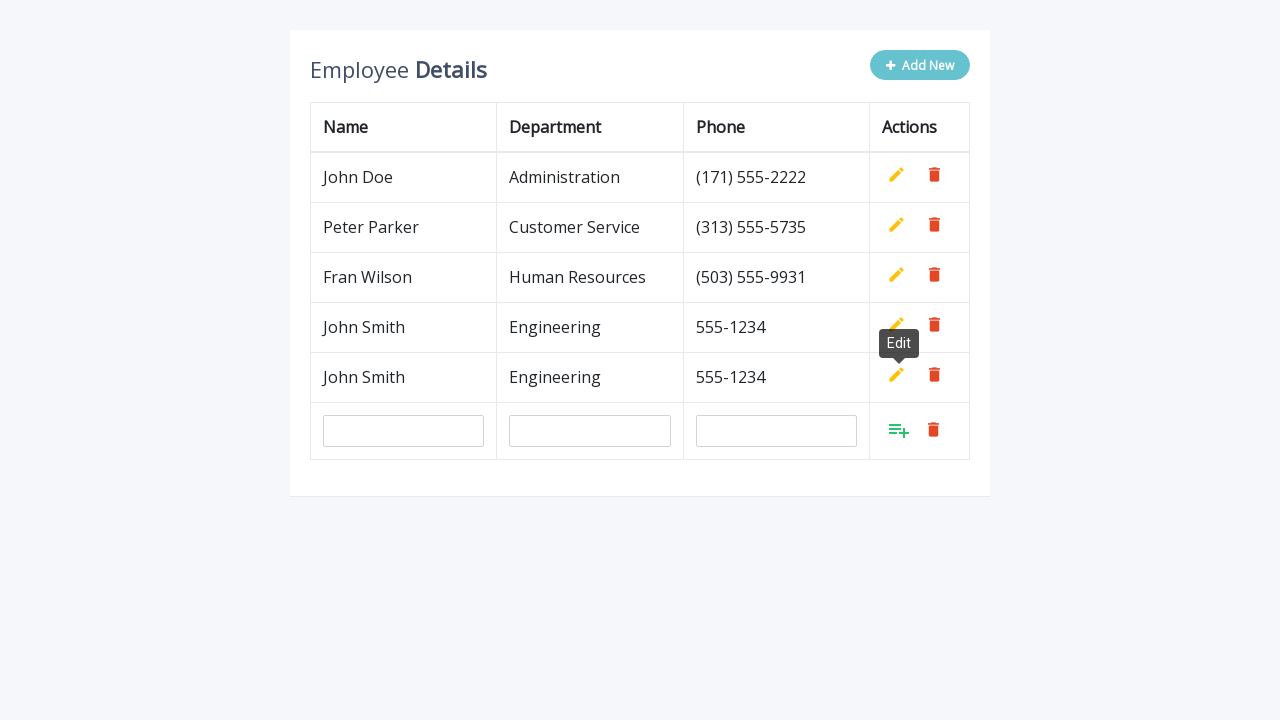

Clicked name input field for row 3 at (404, 431) on //tbody/tr[6]/td[1]//input
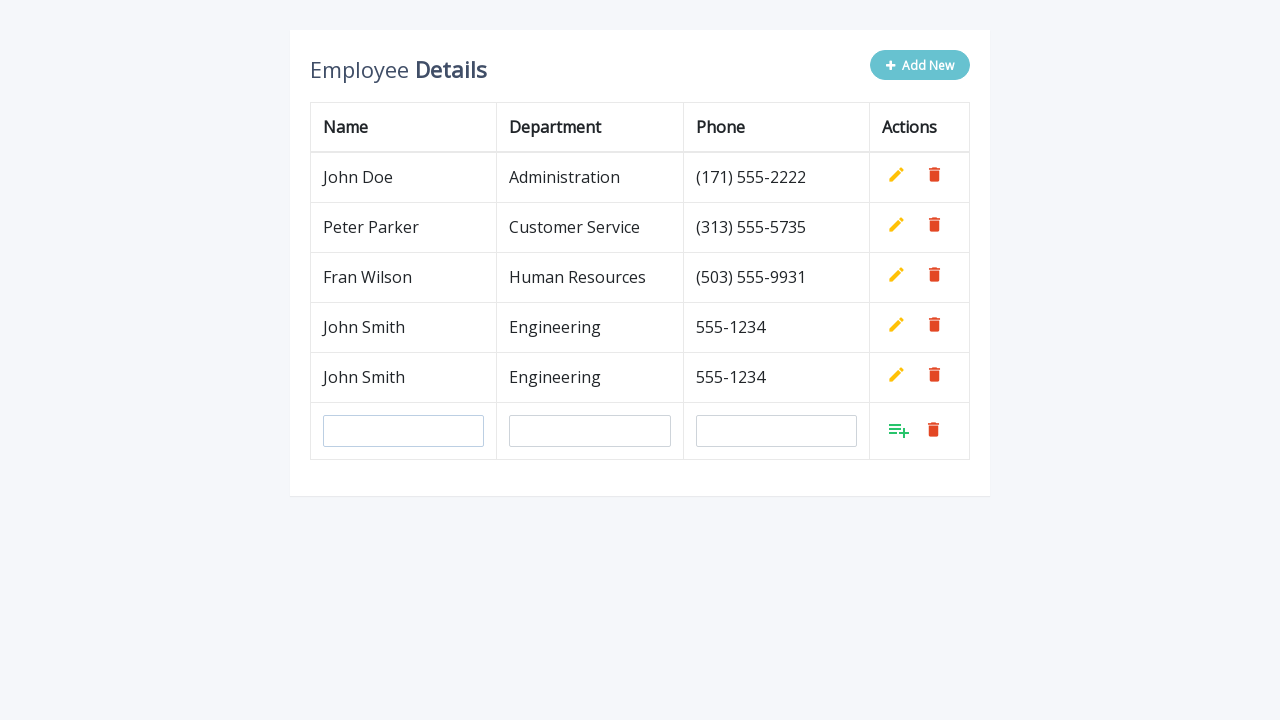

Filled name field with 'John Smith' for row 3 on //tbody/tr[6]/td[1]//input
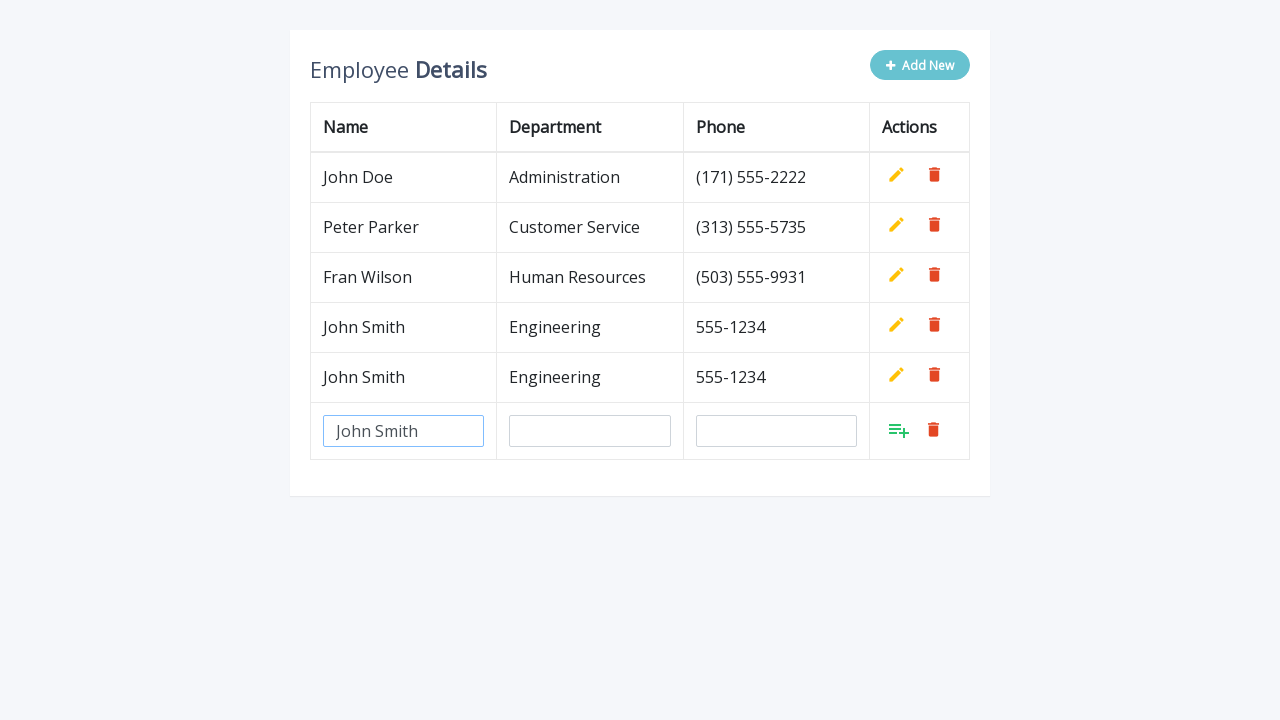

Clicked department input field for row 3 at (590, 431) on //tbody/tr[6]/td[2]//input
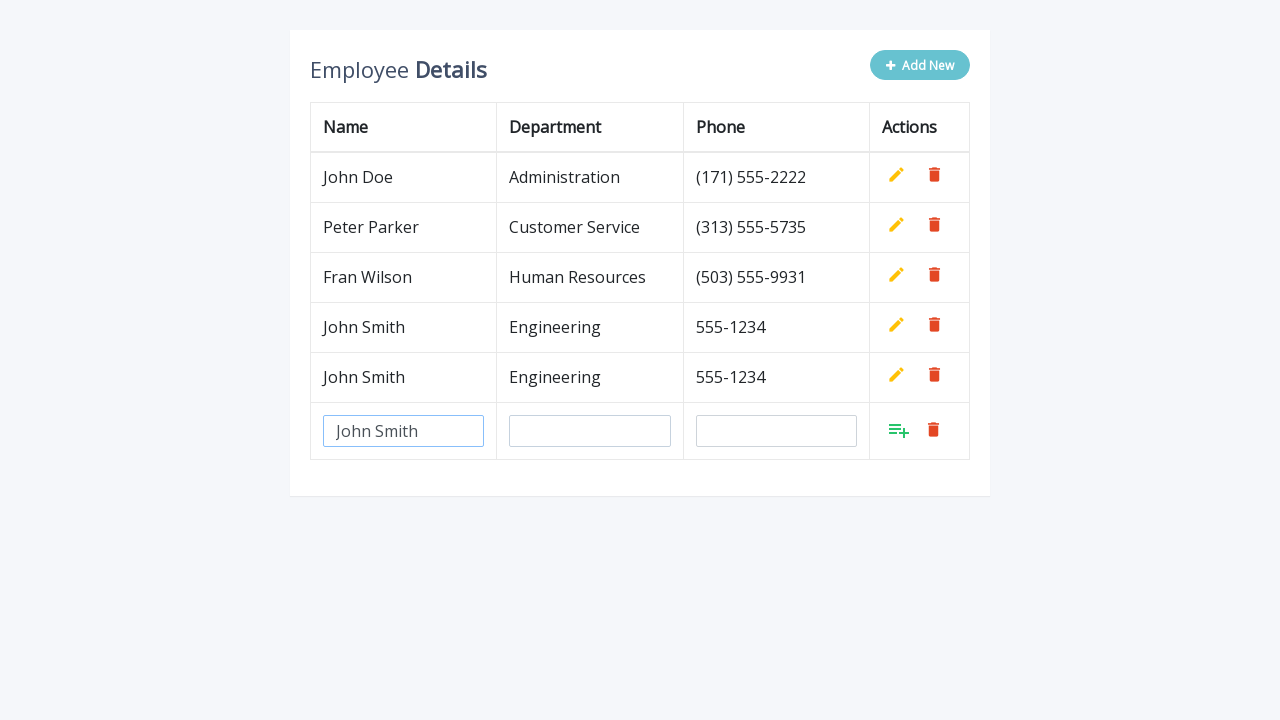

Filled department field with 'Engineering' for row 3 on //tbody/tr[6]/td[2]//input
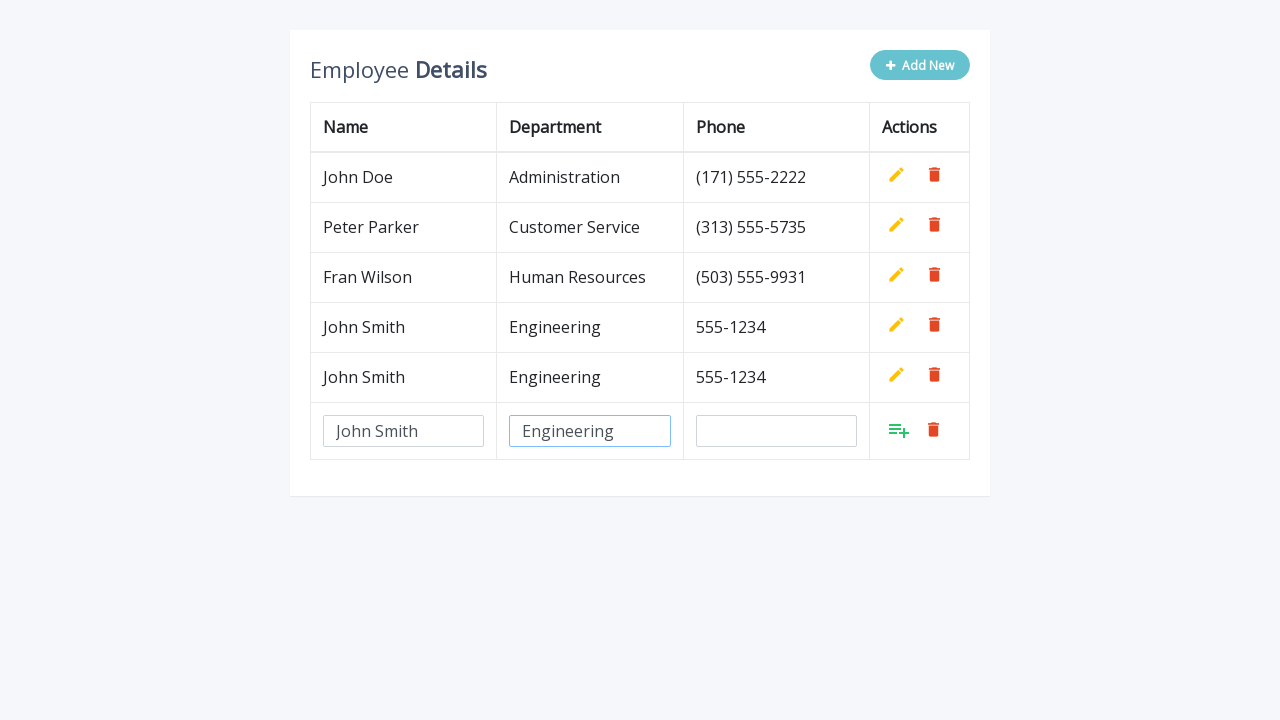

Clicked phone input field for row 3 at (776, 431) on //tbody/tr[6]/td[3]//input
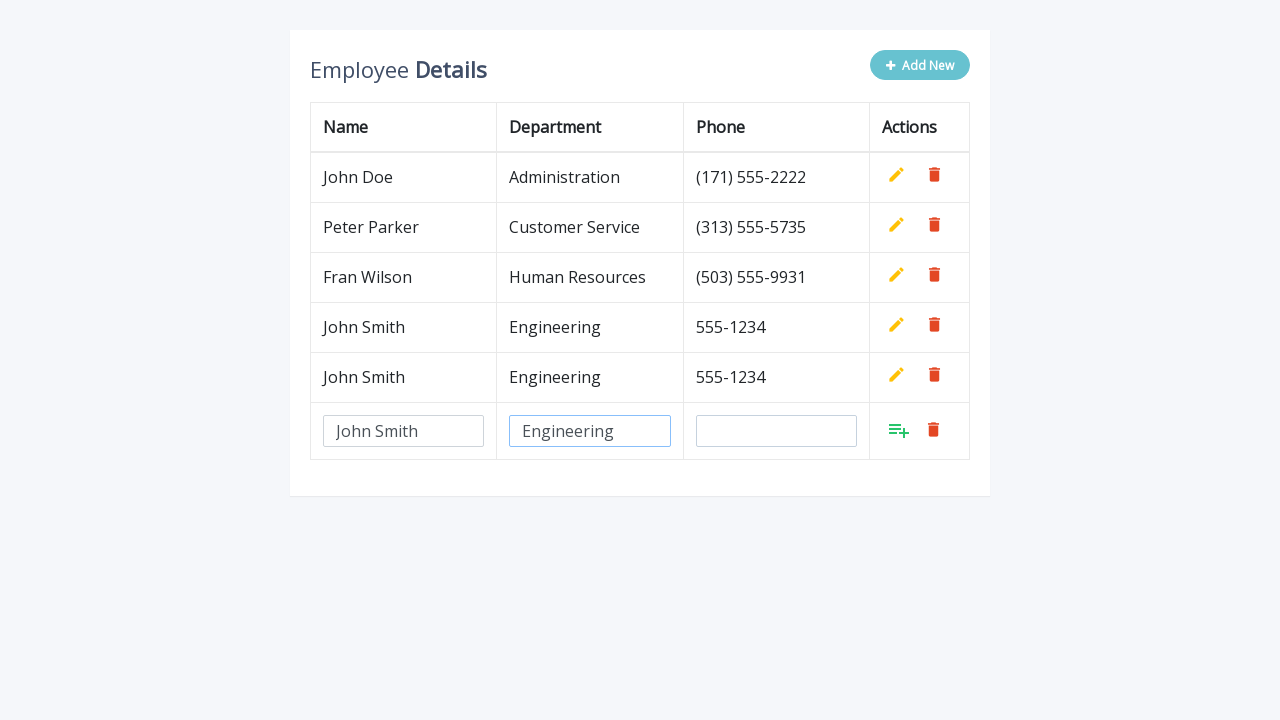

Filled phone field with '555-1234' for row 3 on //tbody/tr[6]/td[3]//input
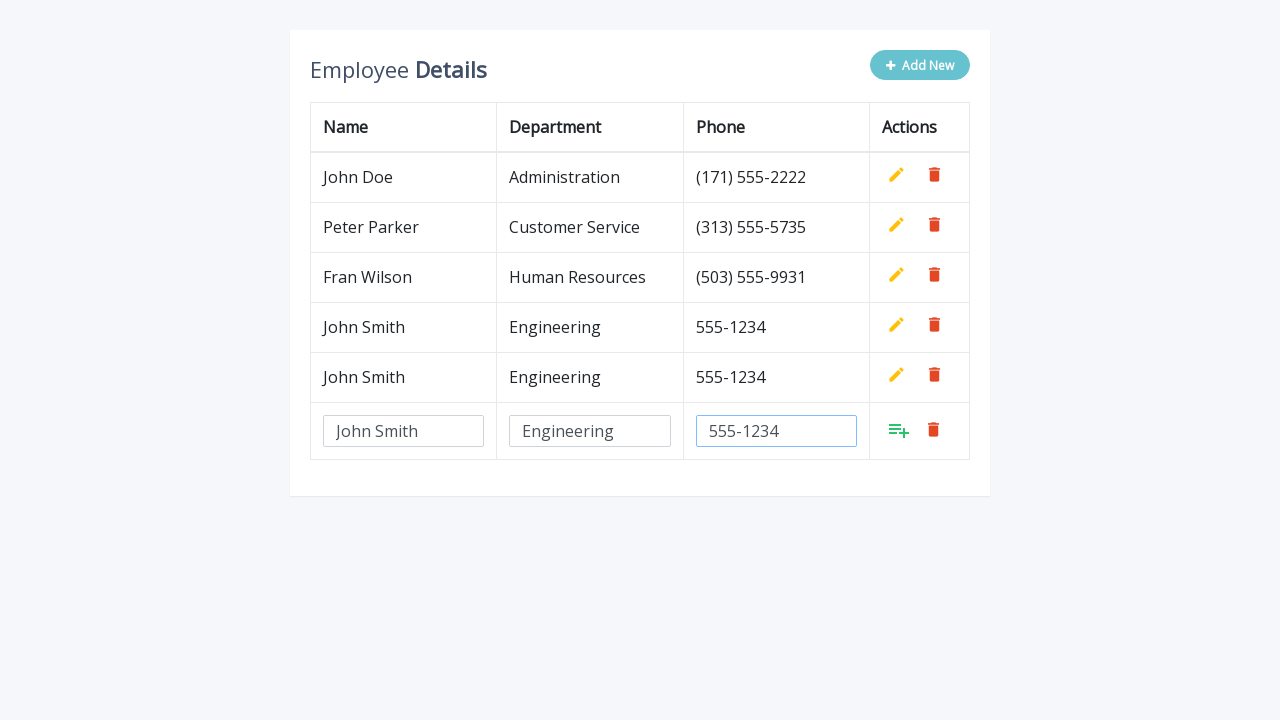

Clicked Add button to confirm row 3 at (899, 430) on //tbody/tr[6]/td[4]//a[contains(@class, 'add')]
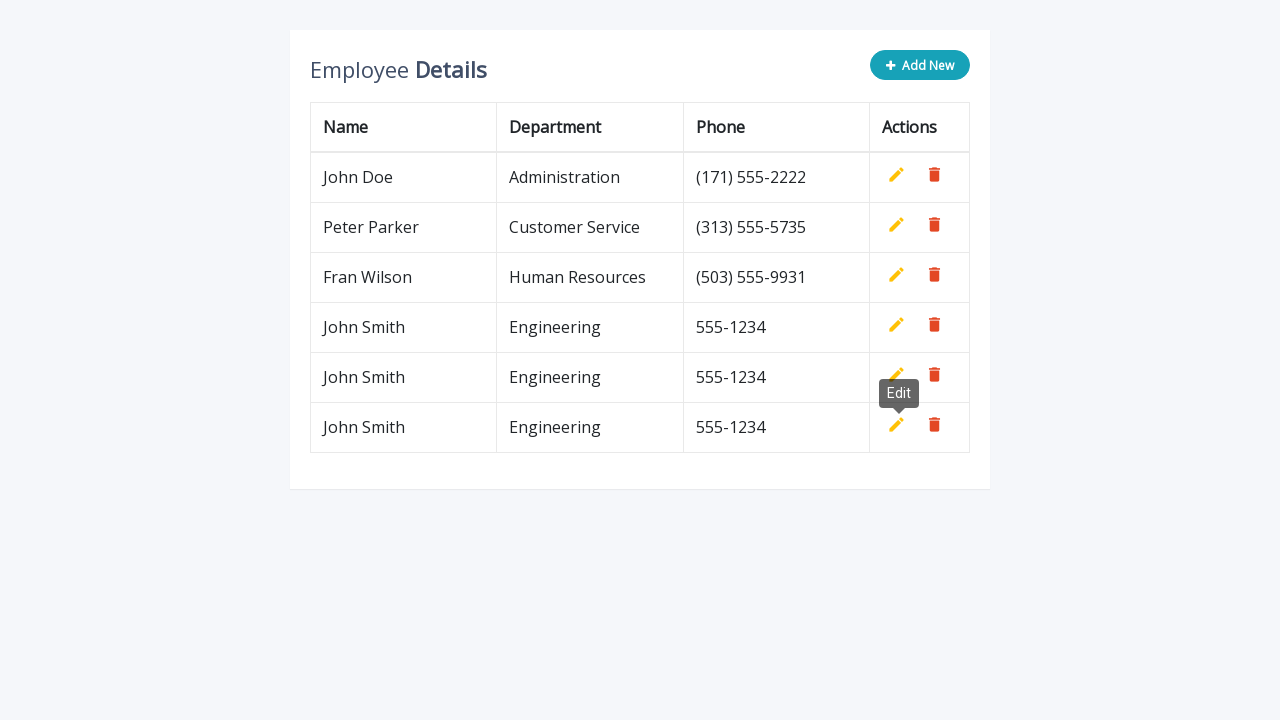

Clicked 'Add New' button for row 4 at (920, 65) on button.add-new
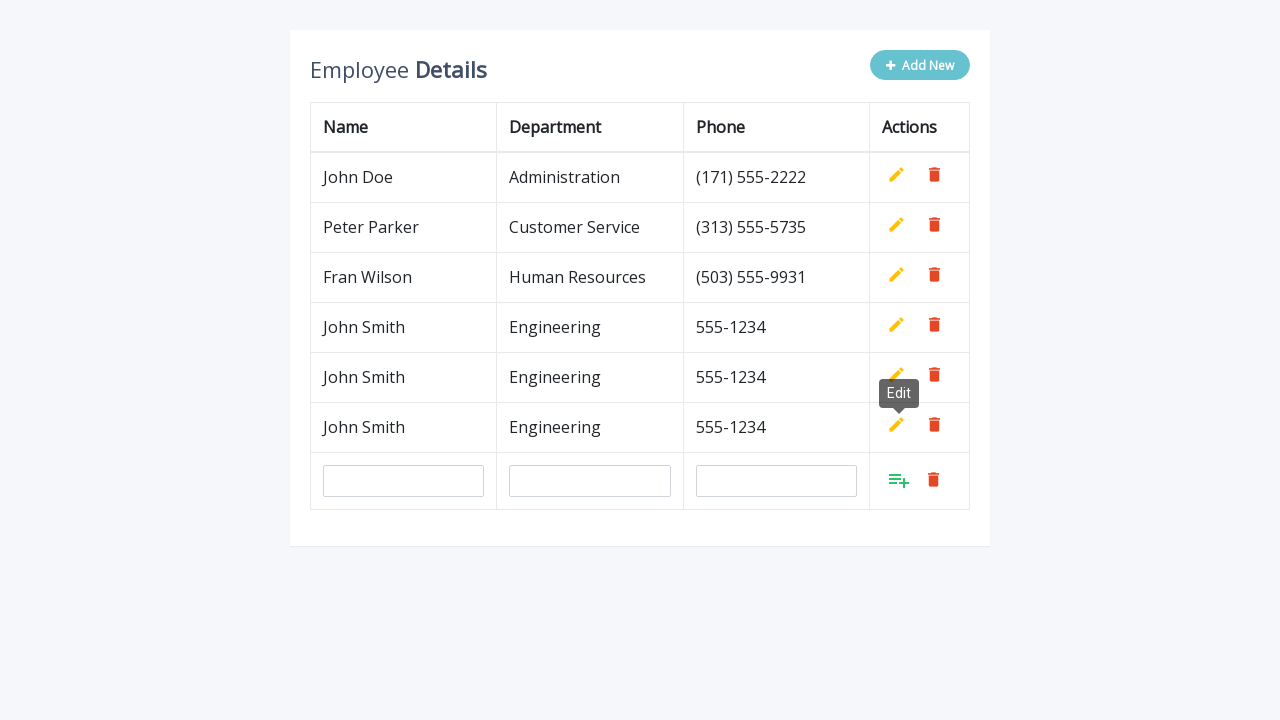

Clicked name input field for row 4 at (404, 481) on //tbody/tr[7]/td[1]//input
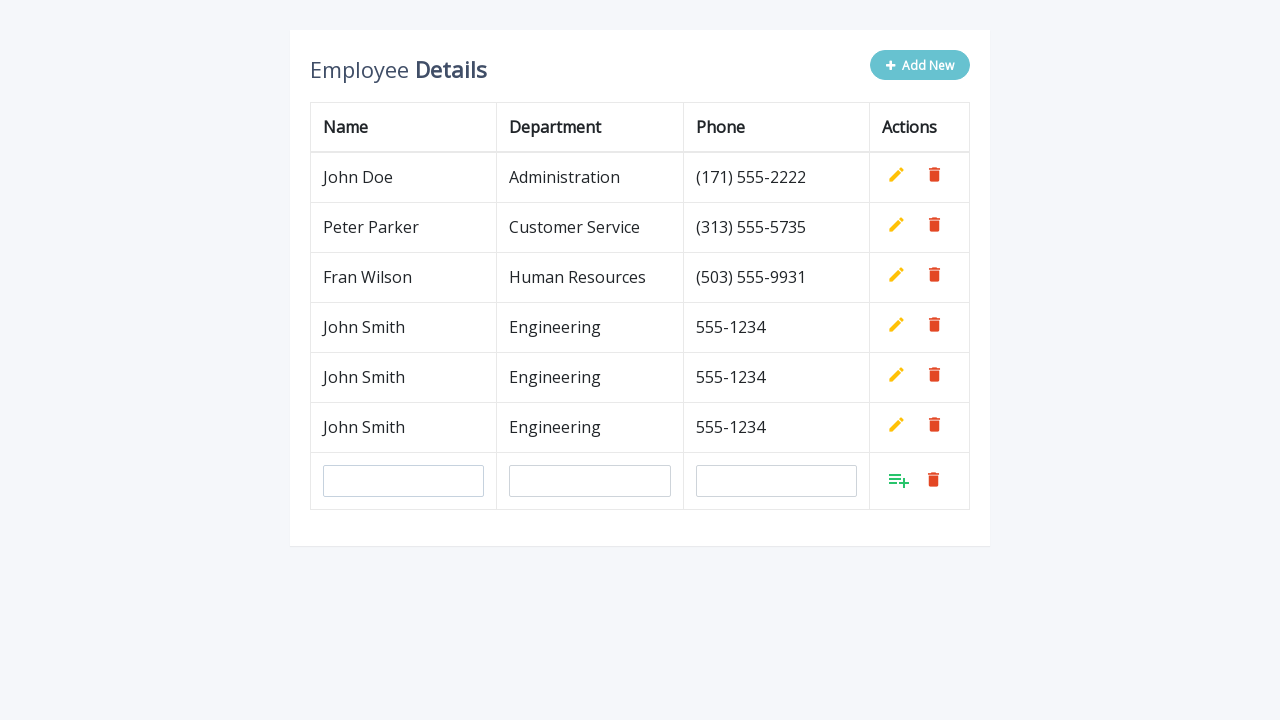

Filled name field with 'John Smith' for row 4 on //tbody/tr[7]/td[1]//input
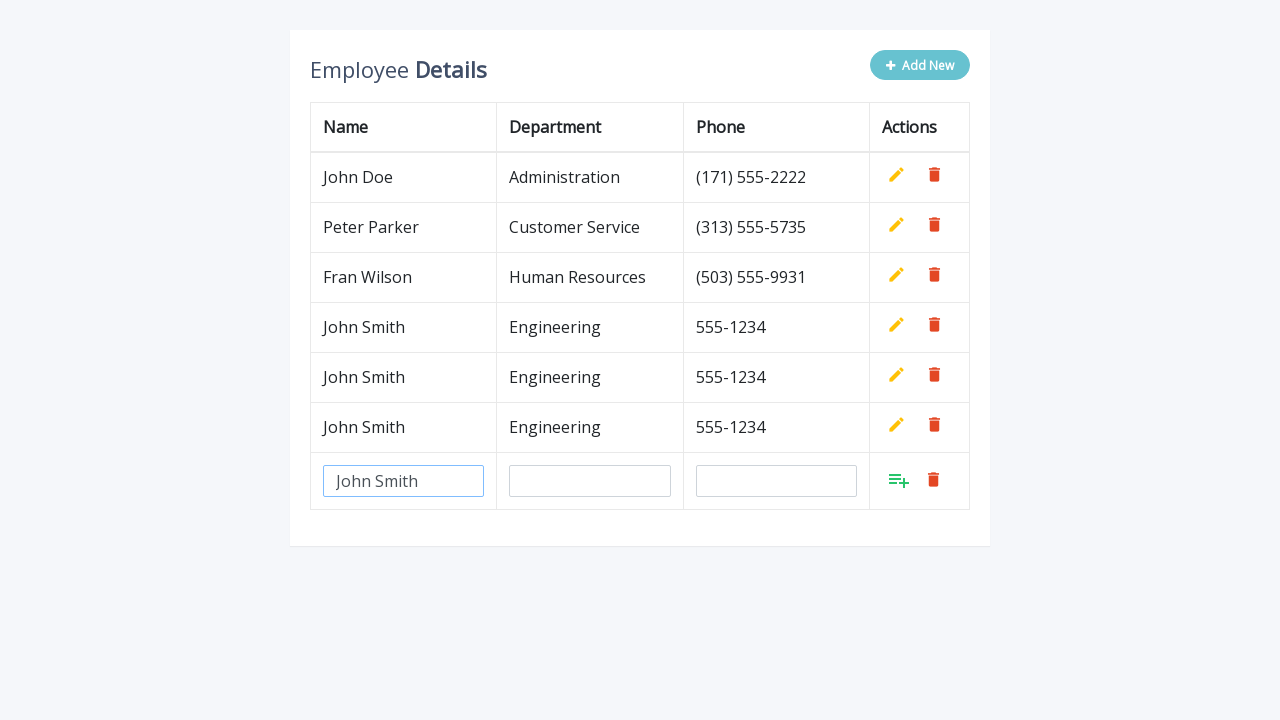

Clicked department input field for row 4 at (590, 481) on //tbody/tr[7]/td[2]//input
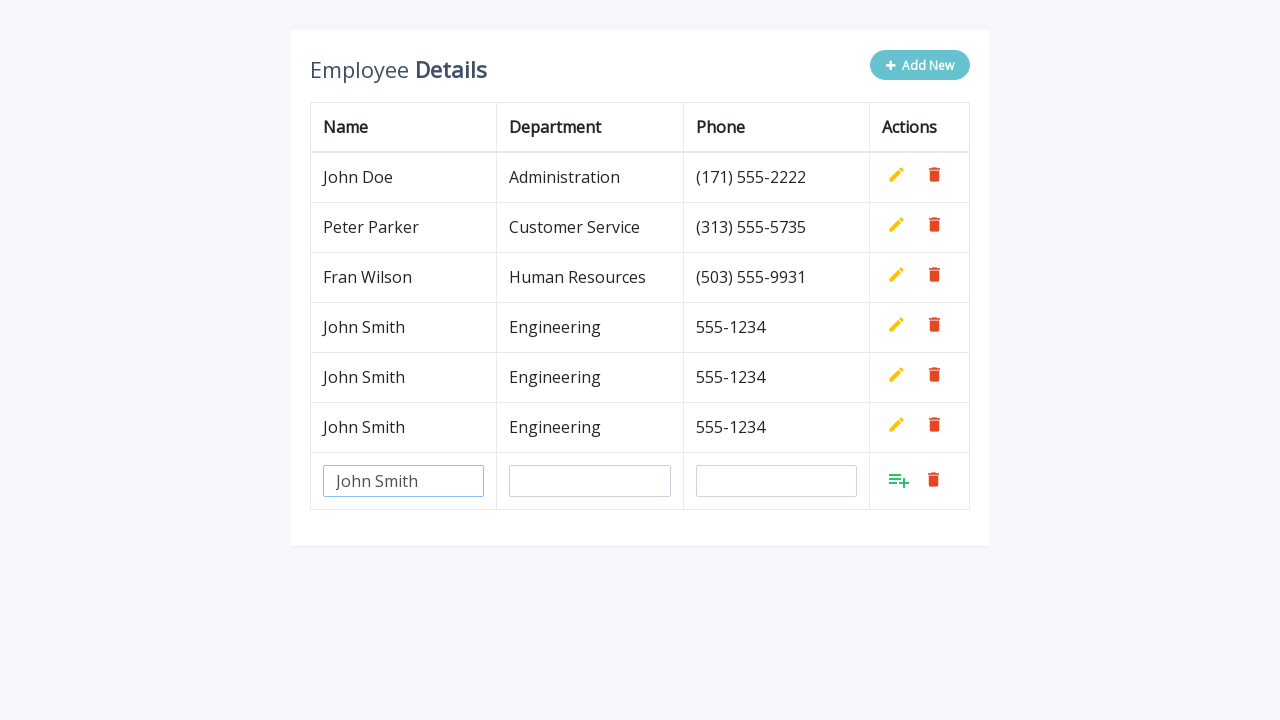

Filled department field with 'Engineering' for row 4 on //tbody/tr[7]/td[2]//input
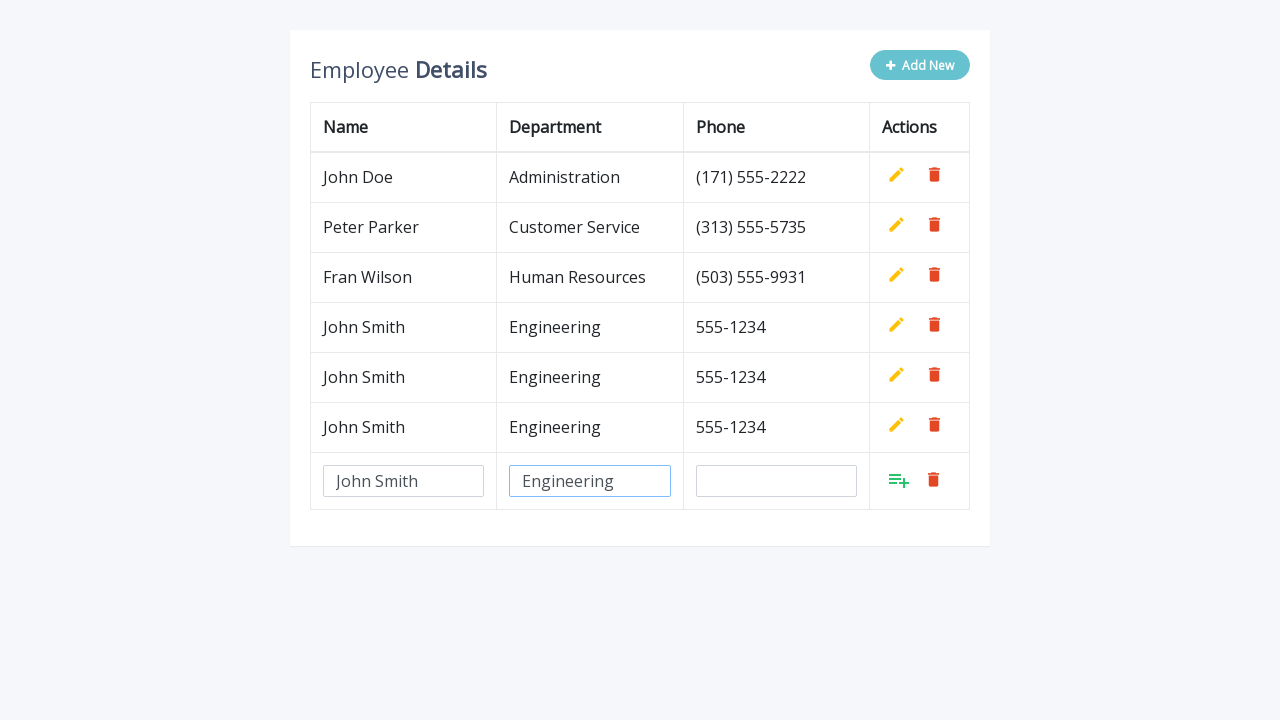

Clicked phone input field for row 4 at (776, 481) on //tbody/tr[7]/td[3]//input
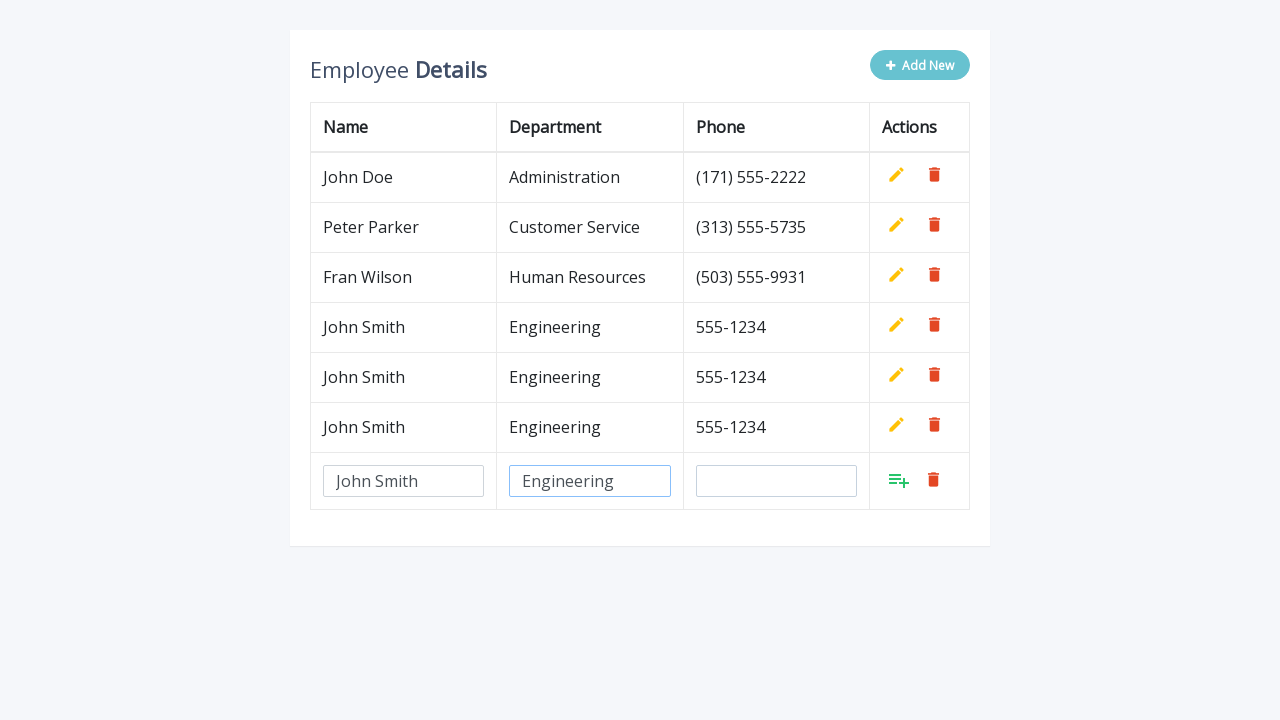

Filled phone field with '555-1234' for row 4 on //tbody/tr[7]/td[3]//input
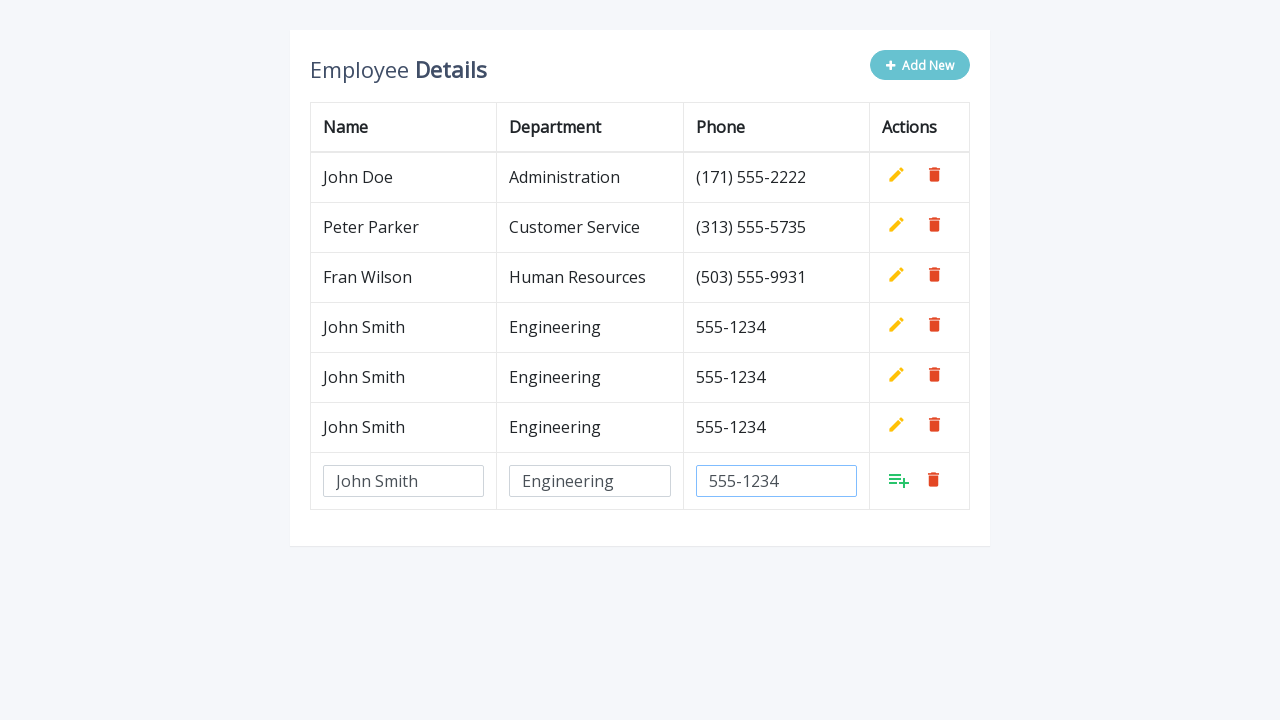

Clicked Add button to confirm row 4 at (899, 480) on //tbody/tr[7]/td[4]//a[contains(@class, 'add')]
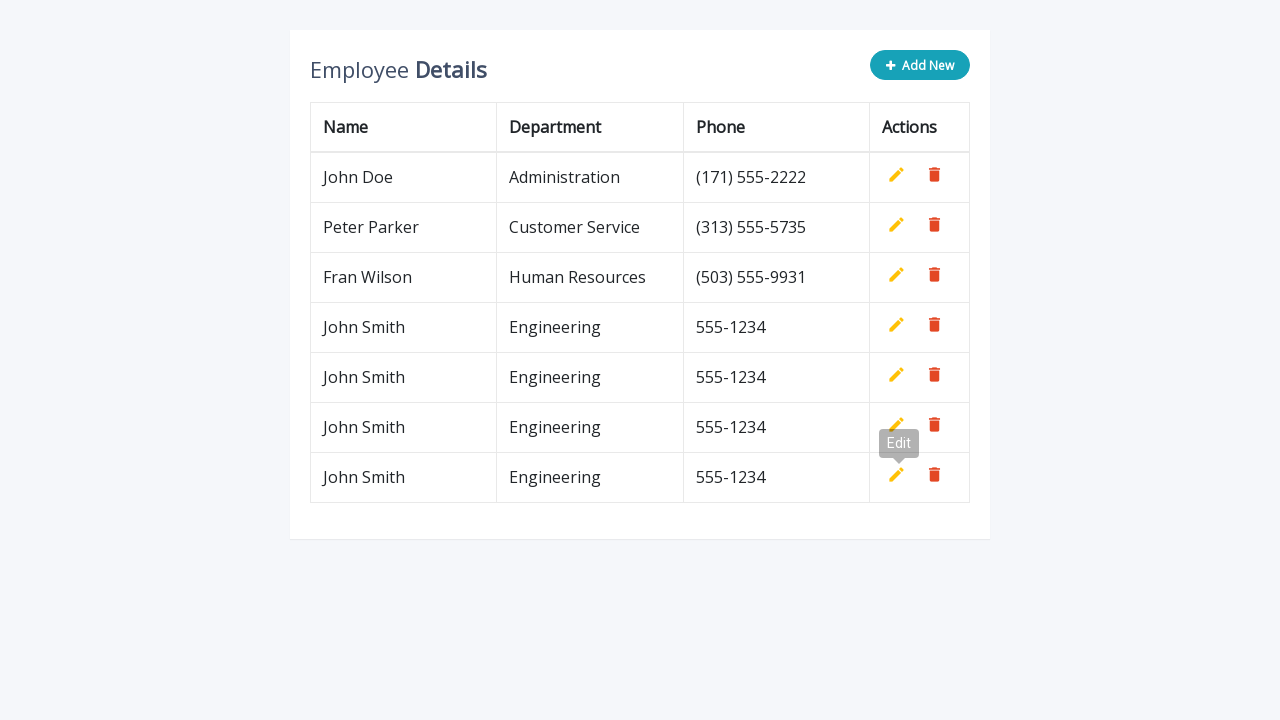

Clicked 'Add New' button for row 5 at (920, 65) on button.add-new
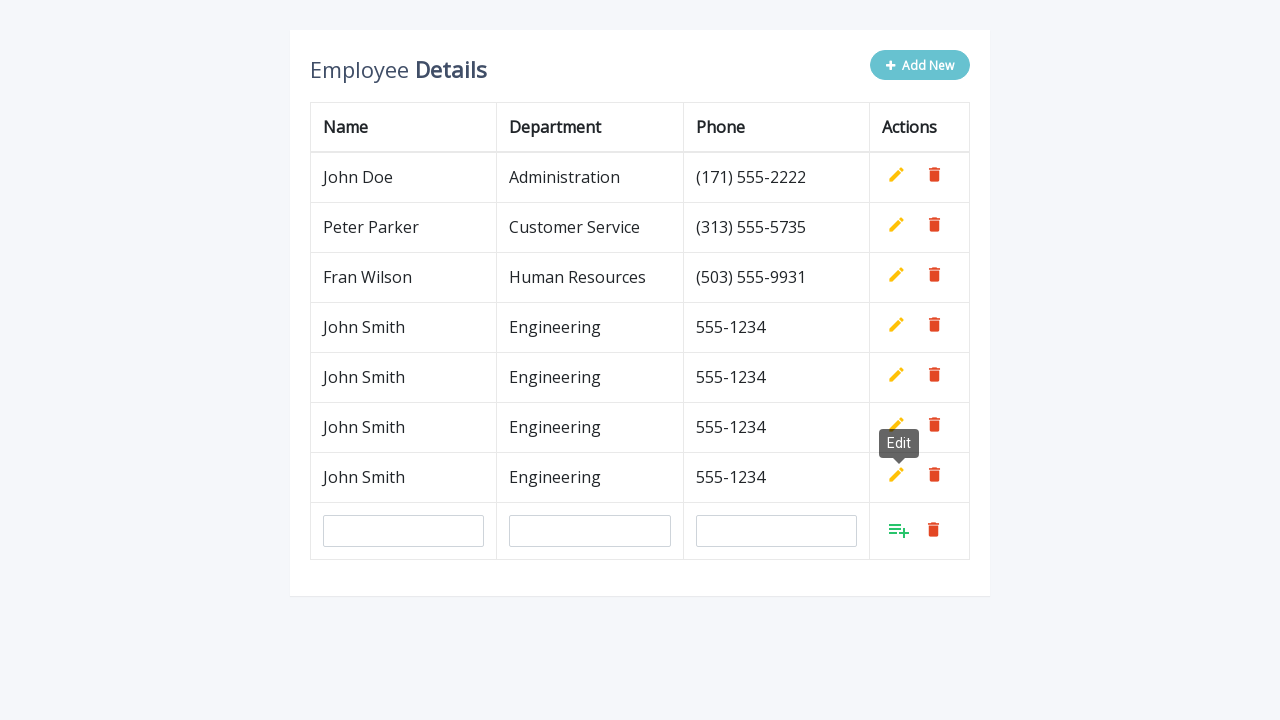

Clicked name input field for row 5 at (404, 531) on //tbody/tr[8]/td[1]//input
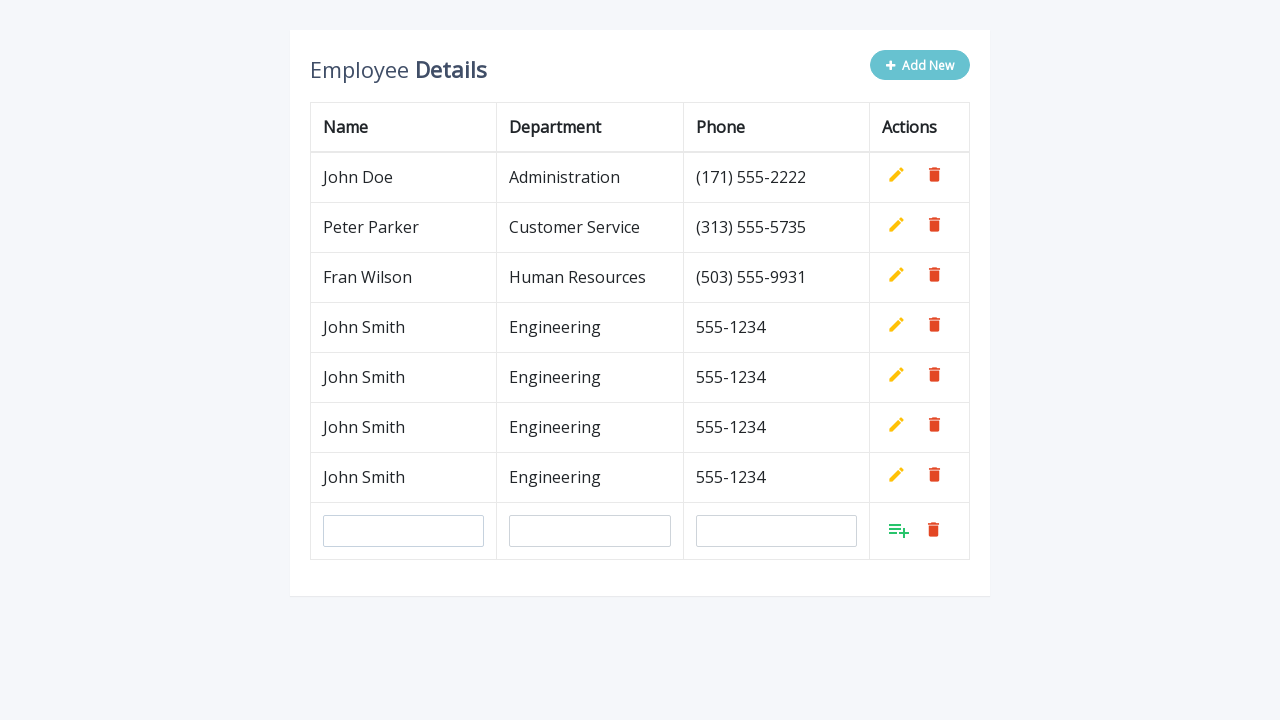

Filled name field with 'John Smith' for row 5 on //tbody/tr[8]/td[1]//input
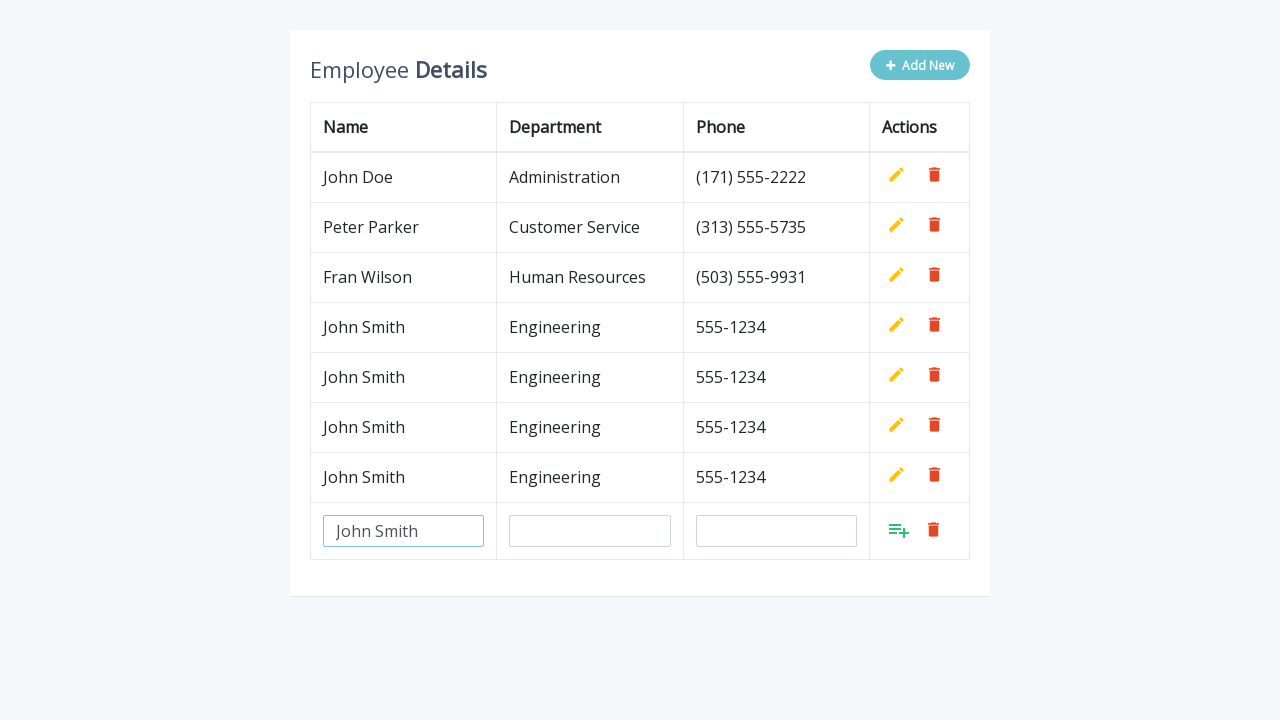

Clicked department input field for row 5 at (590, 531) on //tbody/tr[8]/td[2]//input
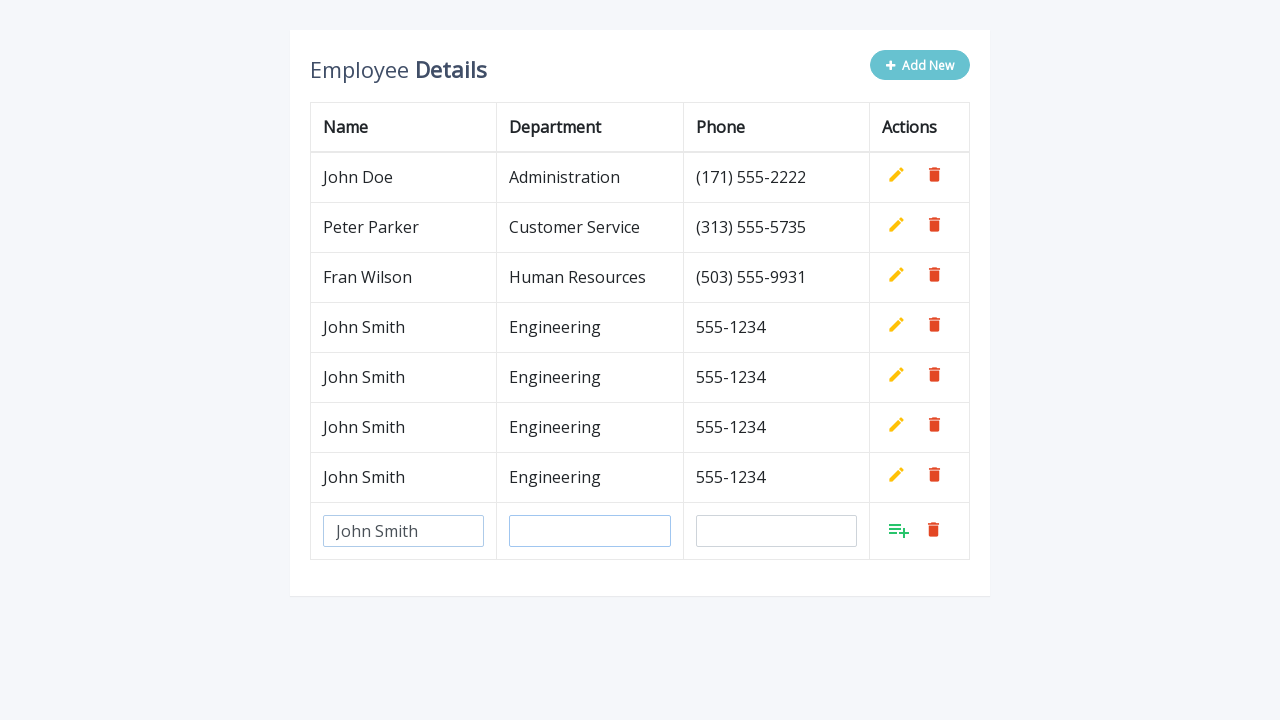

Filled department field with 'Engineering' for row 5 on //tbody/tr[8]/td[2]//input
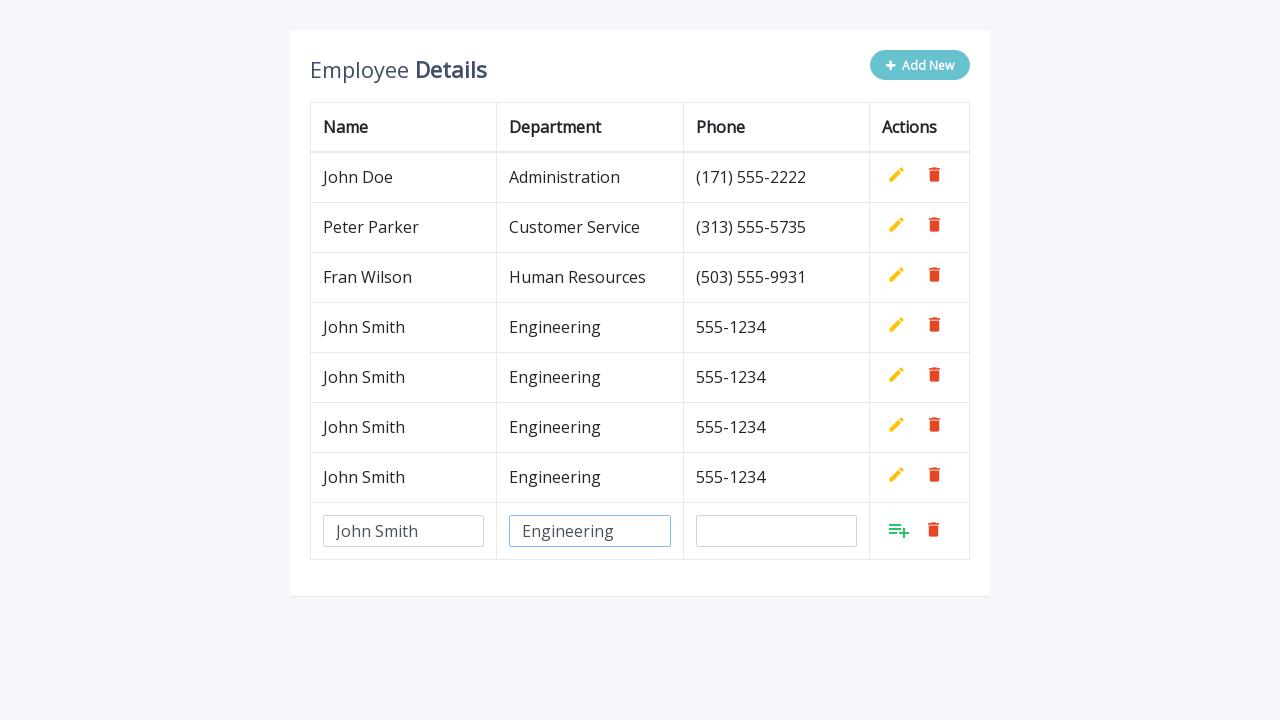

Clicked phone input field for row 5 at (776, 531) on //tbody/tr[8]/td[3]//input
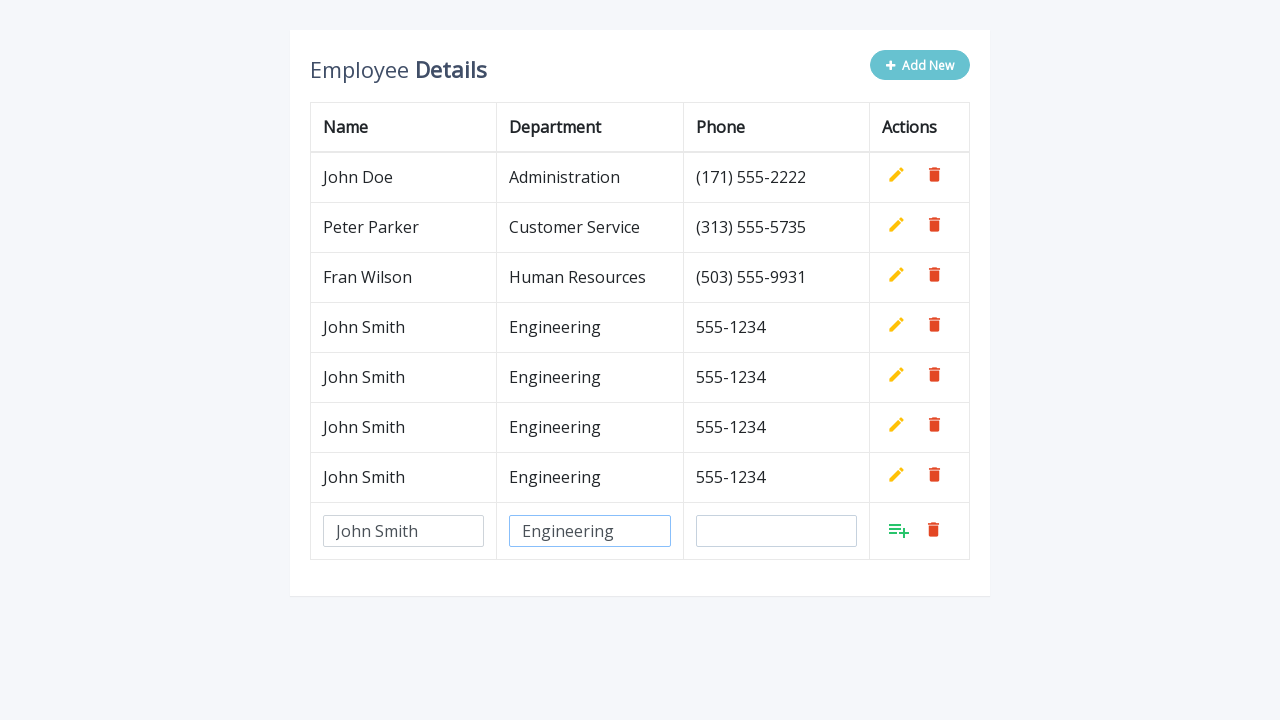

Filled phone field with '555-1234' for row 5 on //tbody/tr[8]/td[3]//input
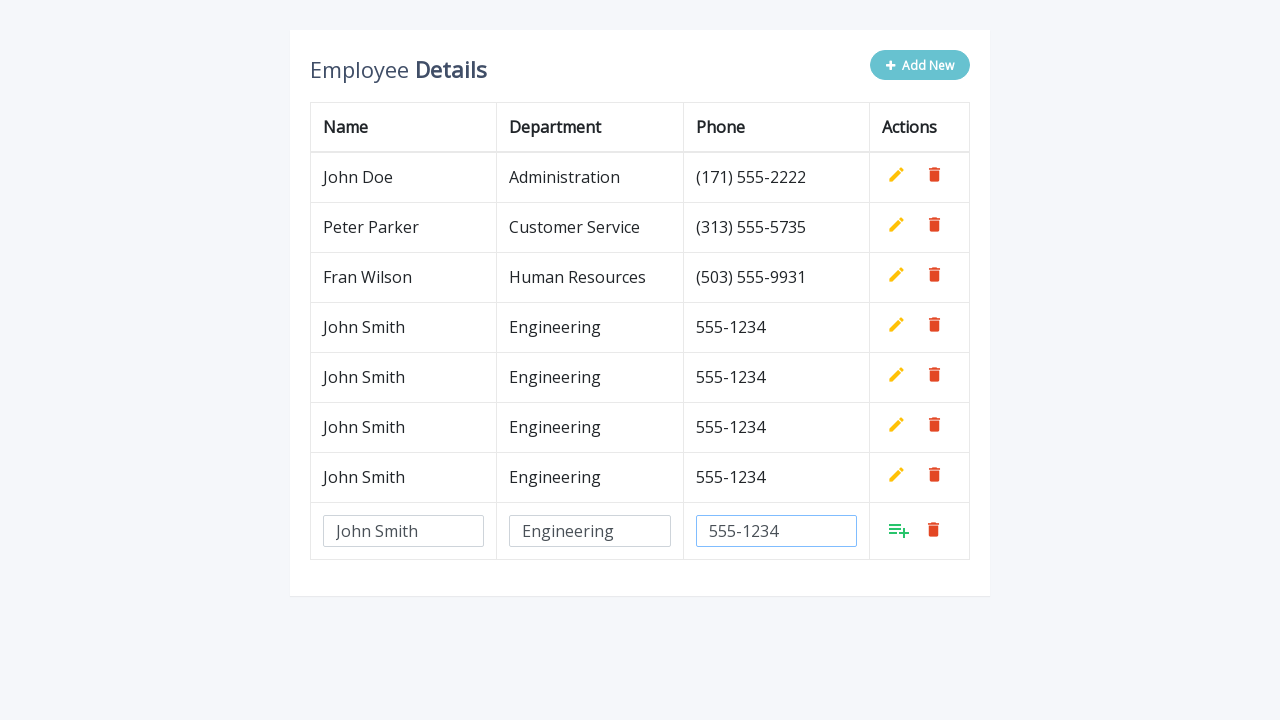

Clicked Add button to confirm row 5 at (899, 530) on //tbody/tr[8]/td[4]//a[contains(@class, 'add')]
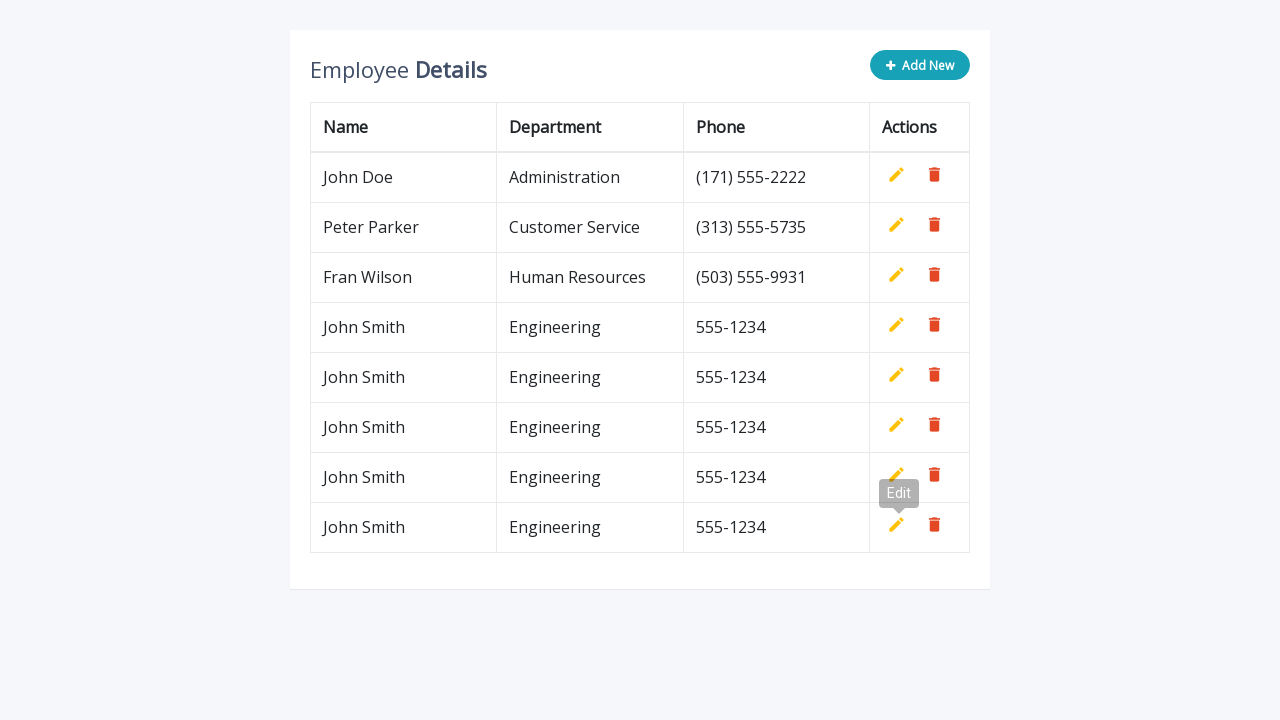

Waited 500ms after adding all 5 rows
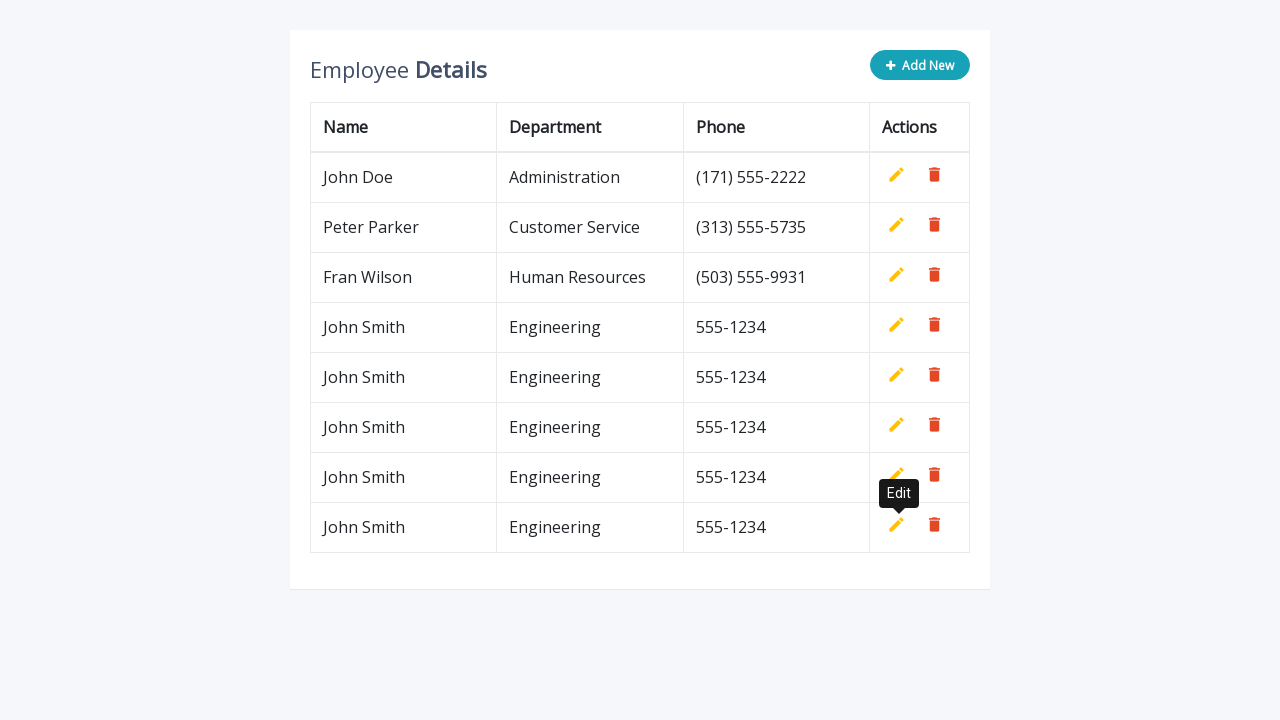

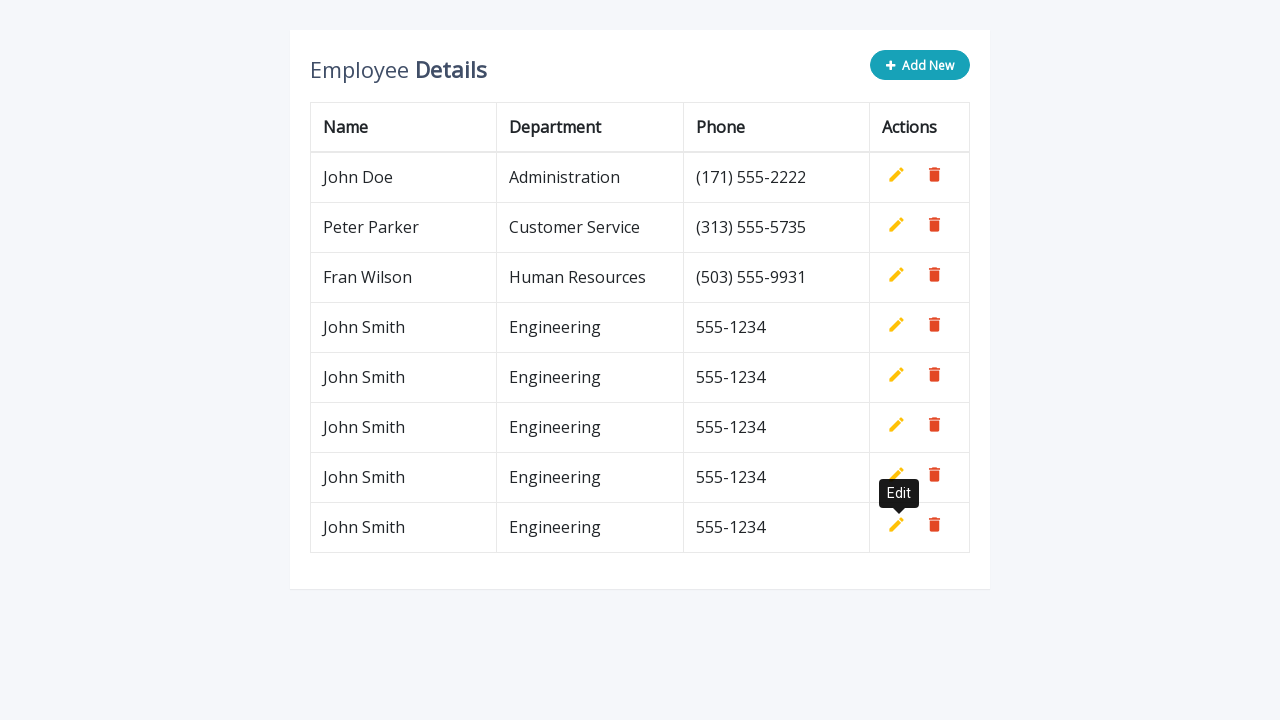